Tests infinite scroll functionality on a book listing page by repeatedly scrolling to the bottom until no new content loads, demonstrating dynamic content loading automation.

Starting URL: https://booksbykilo.in/new-books

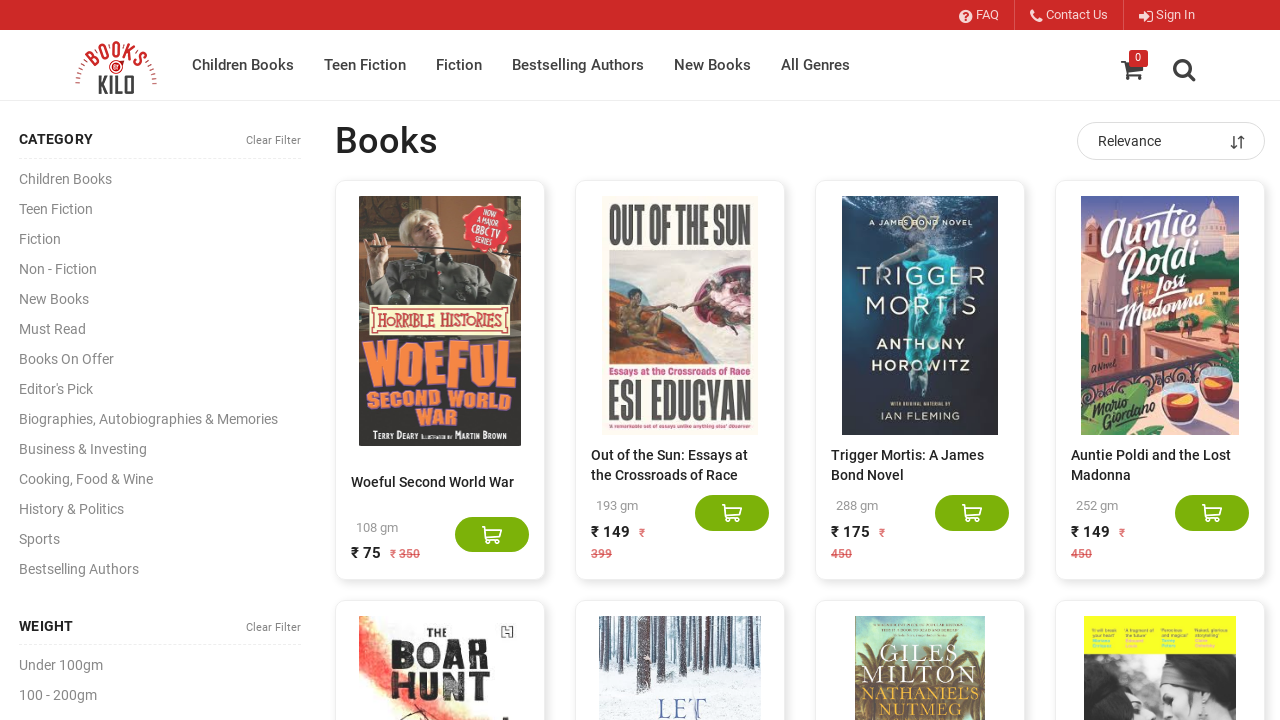

Waited for initial book listings to load
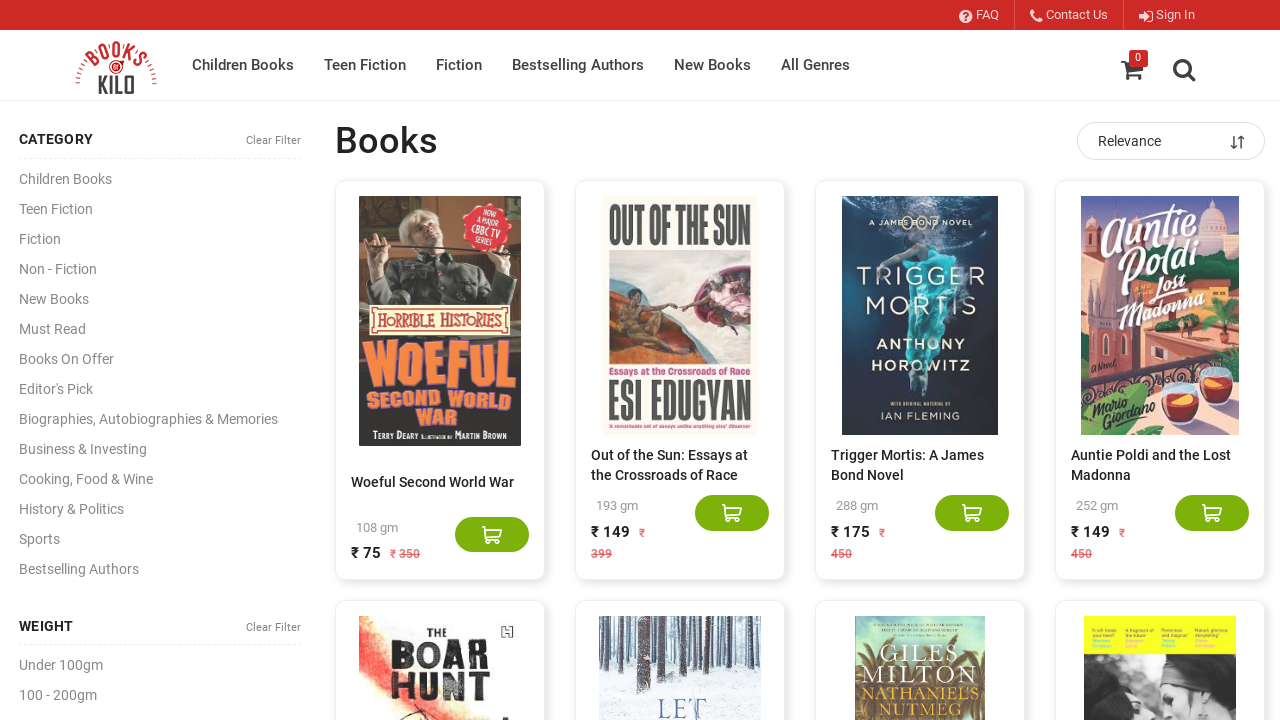

Counted 20 book elements on page
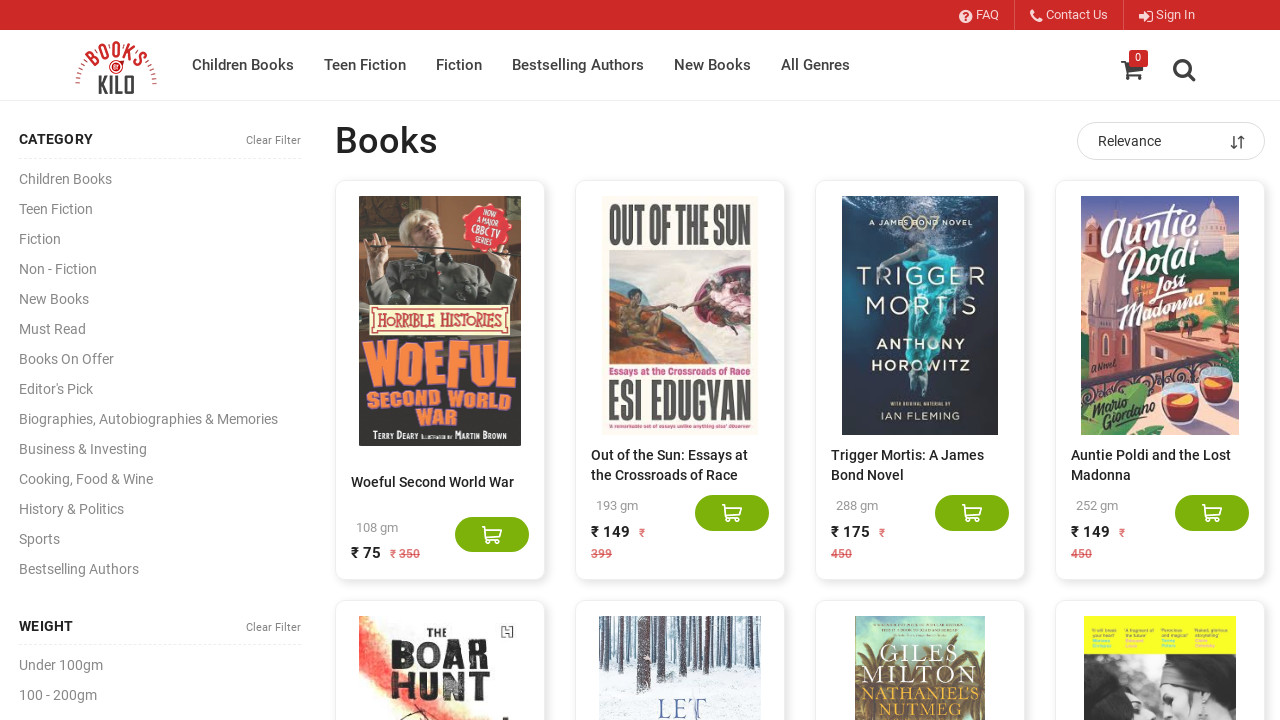

Scrolled to bottom of page
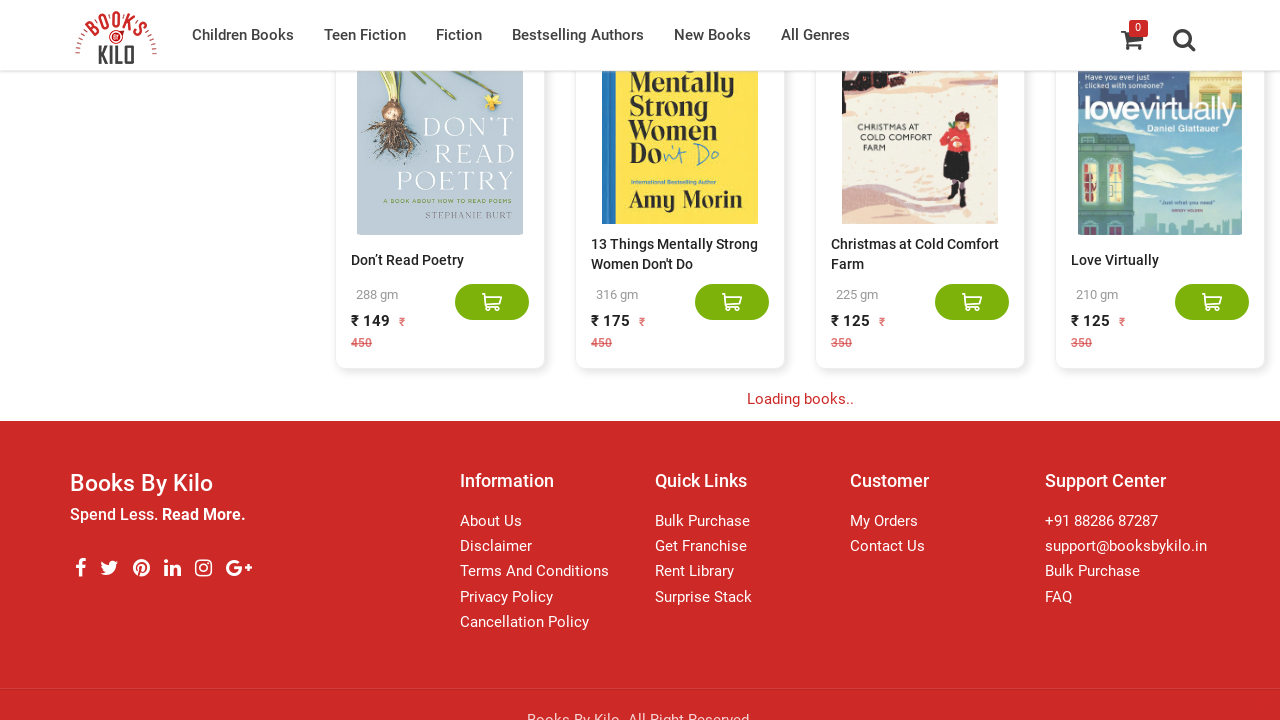

Waited 3 seconds for new content to load
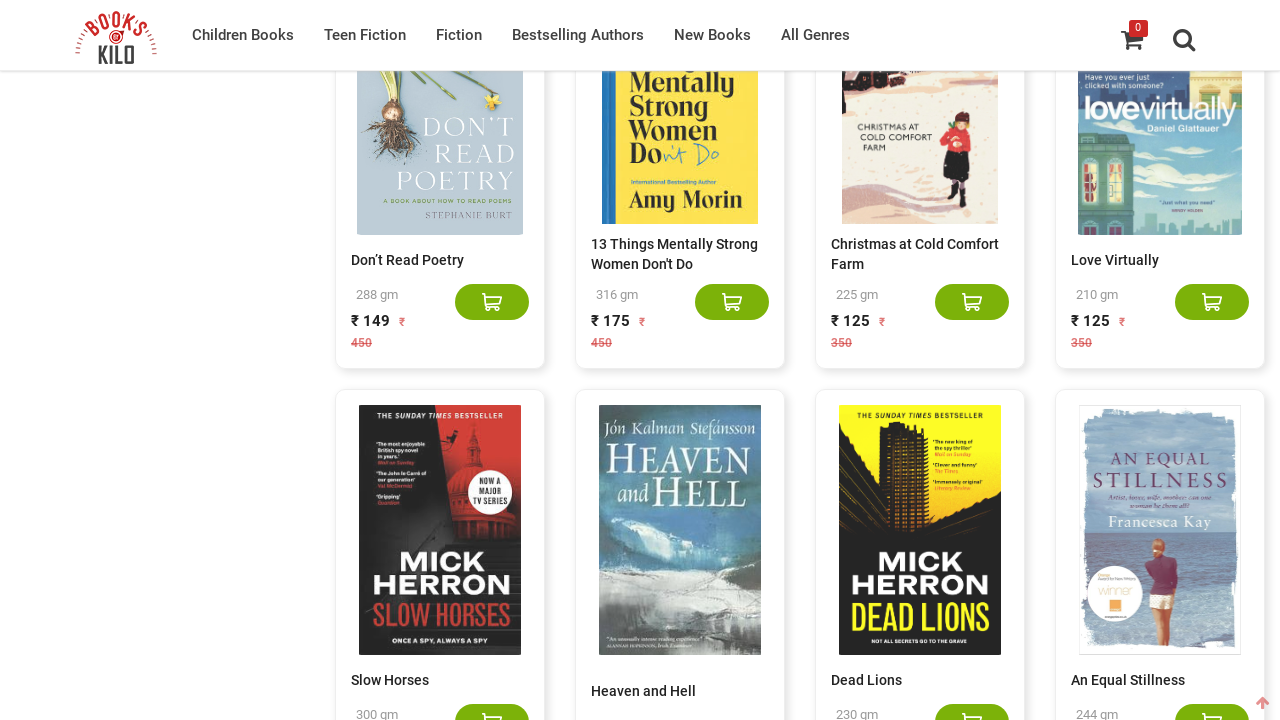

Counted 40 book elements on page
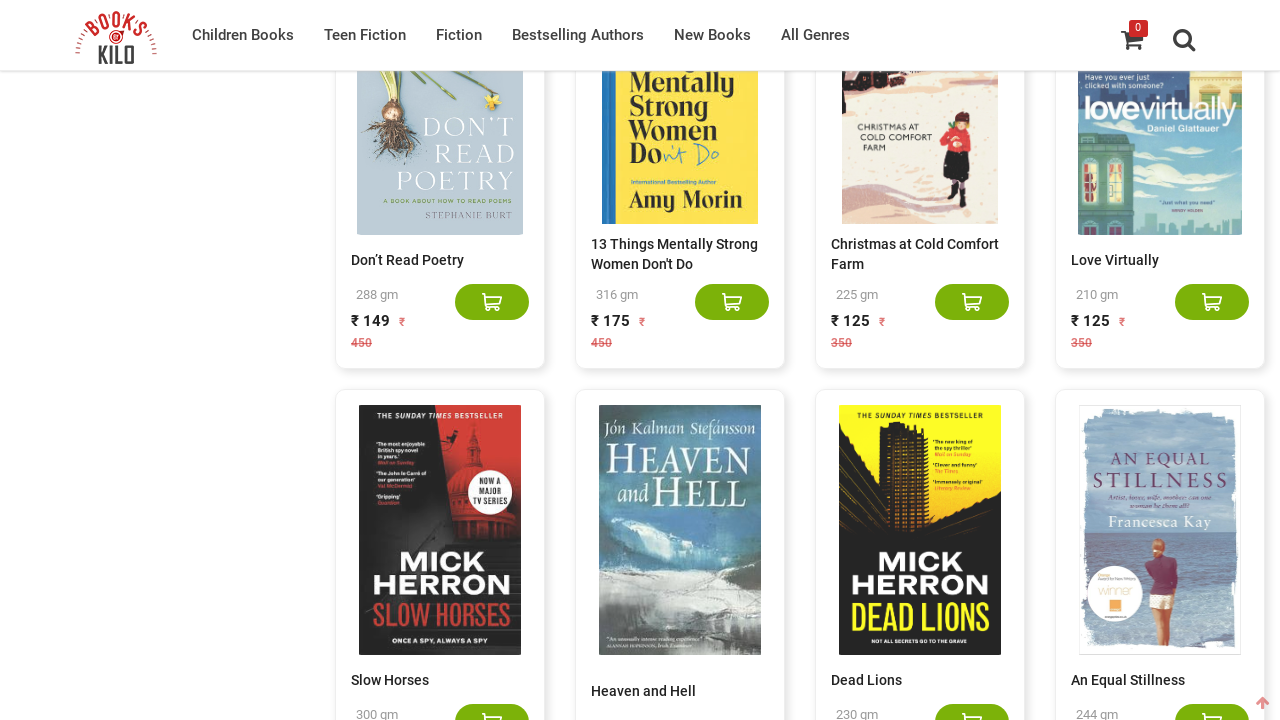

Scrolled to bottom of page
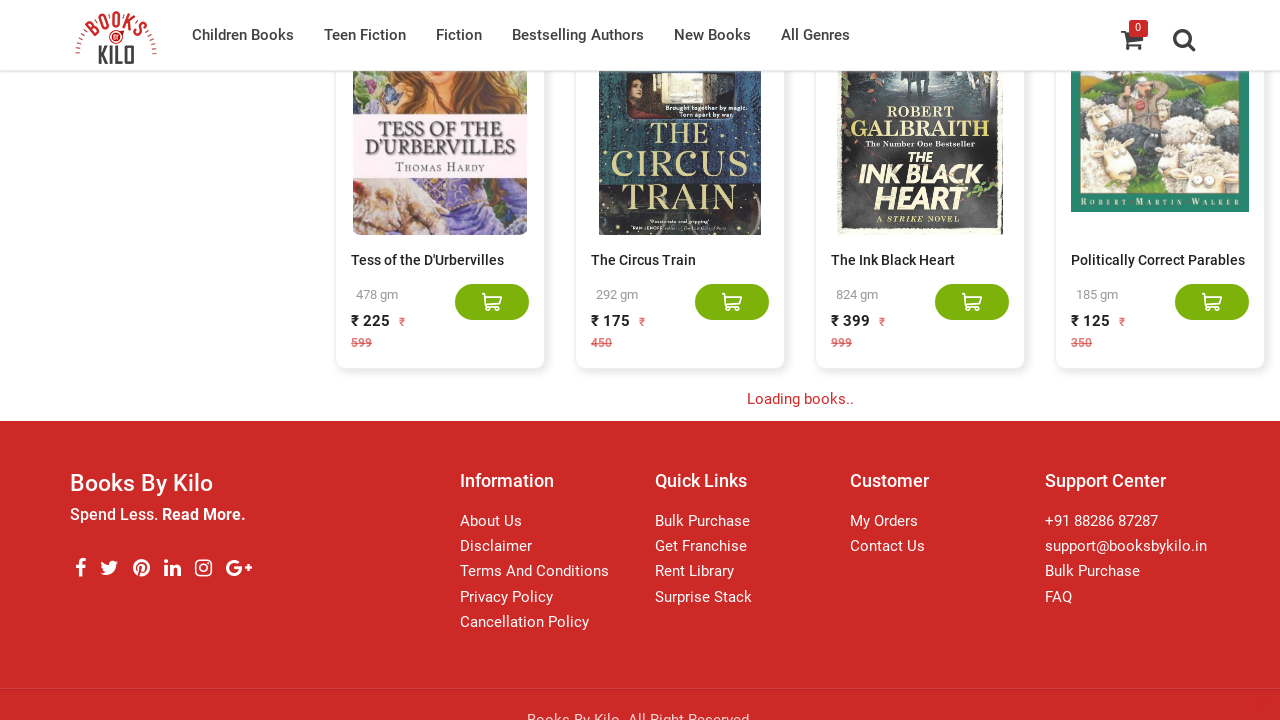

Waited 3 seconds for new content to load
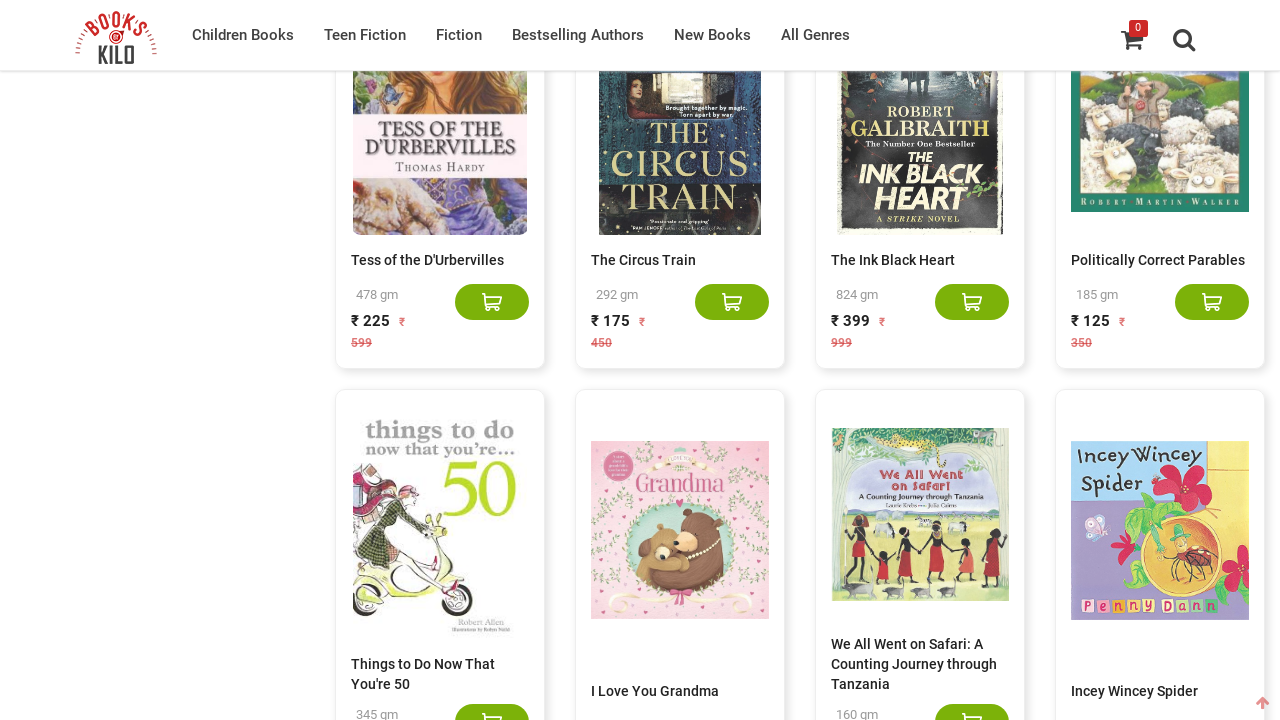

Counted 60 book elements on page
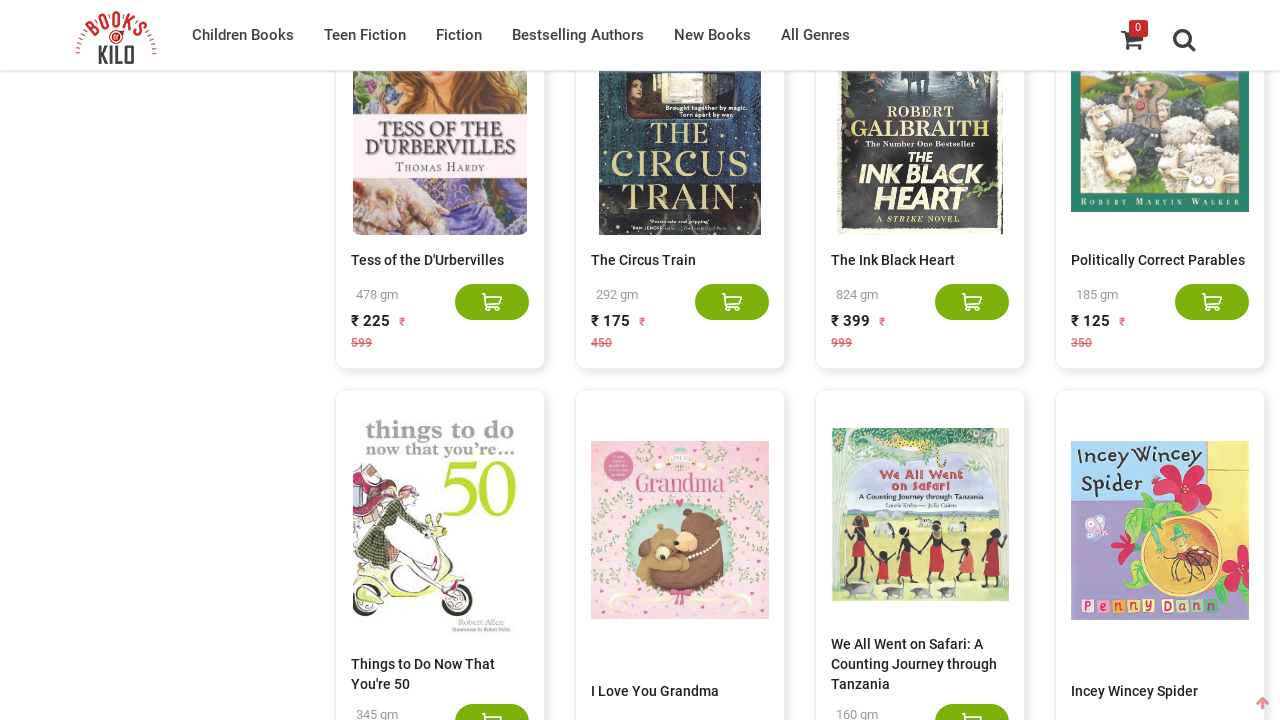

Scrolled to bottom of page
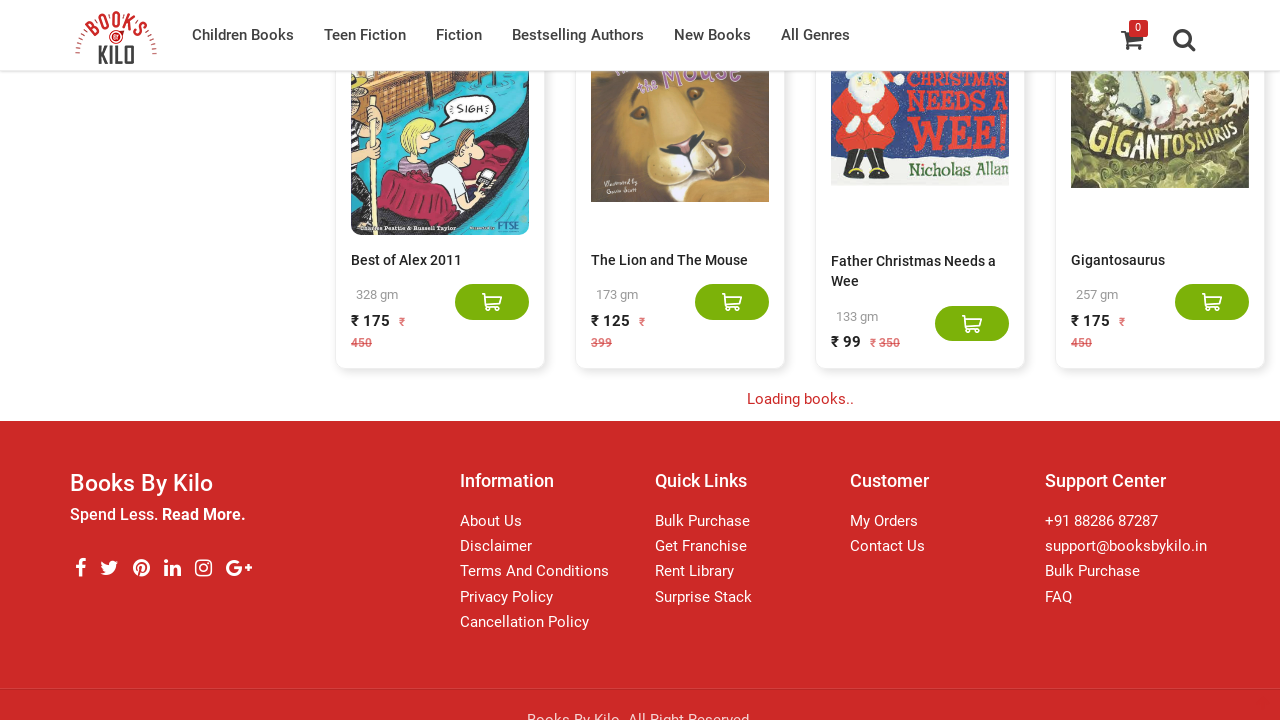

Waited 3 seconds for new content to load
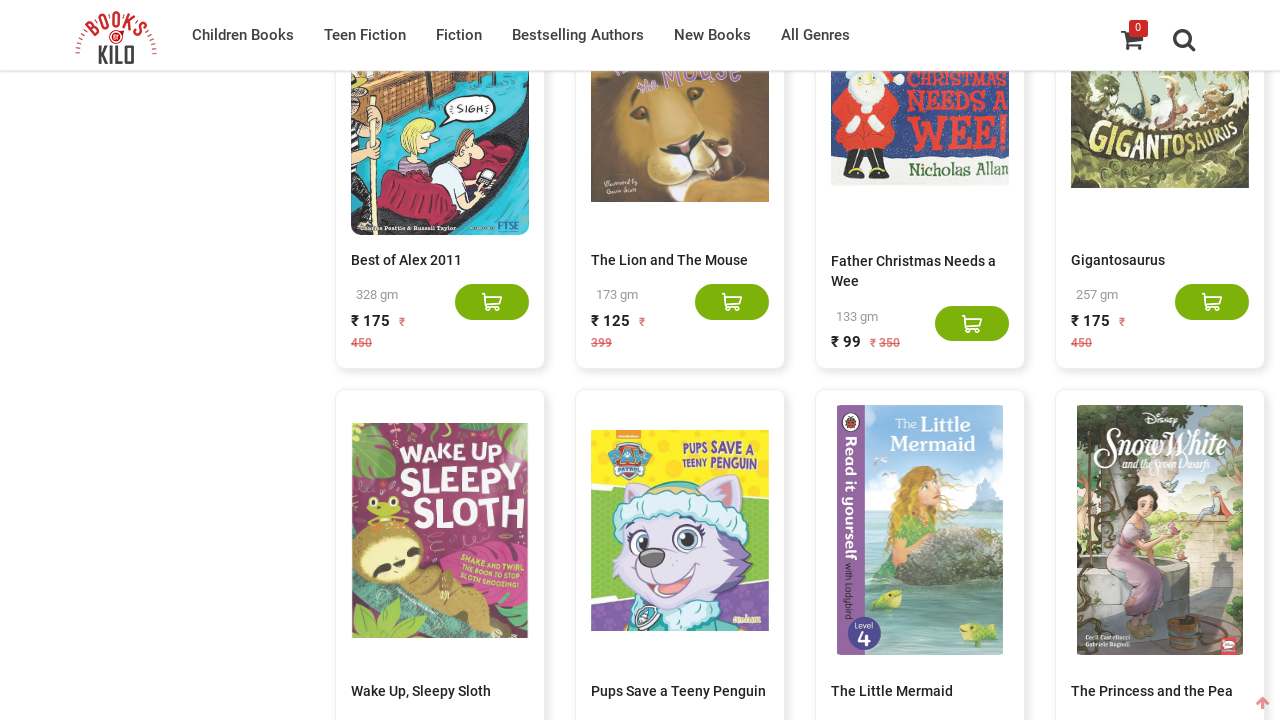

Counted 80 book elements on page
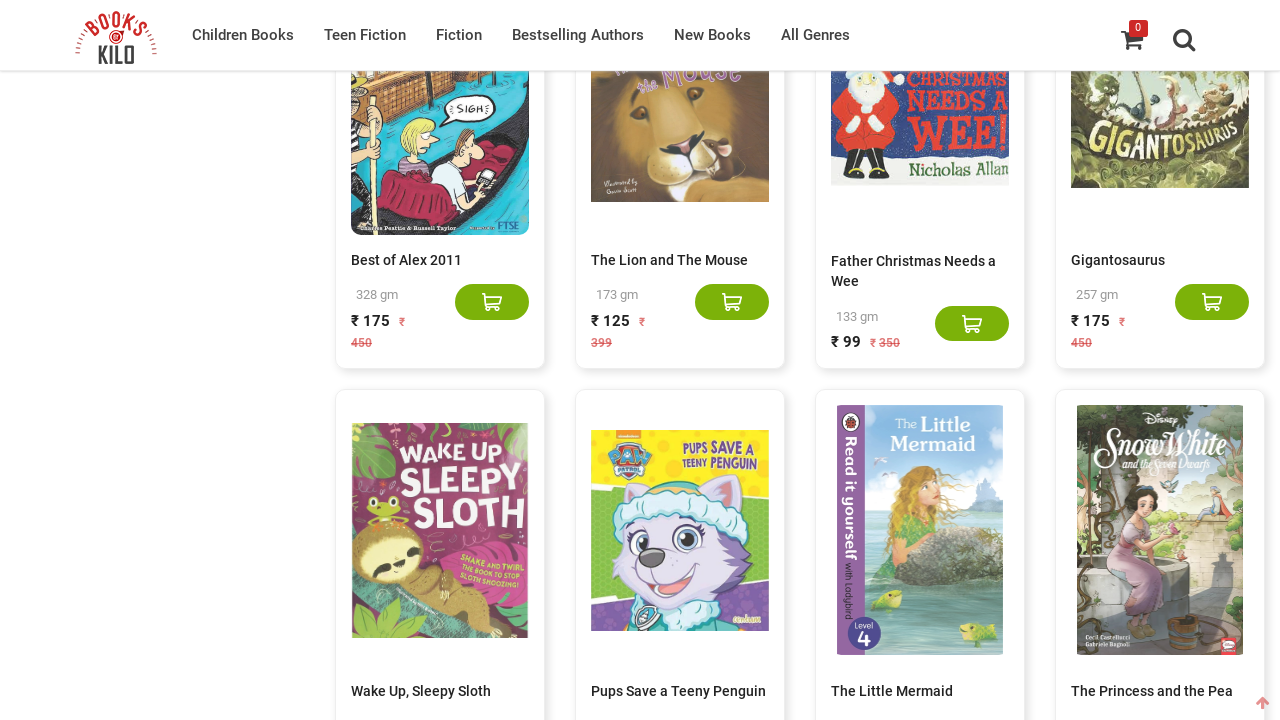

Scrolled to bottom of page
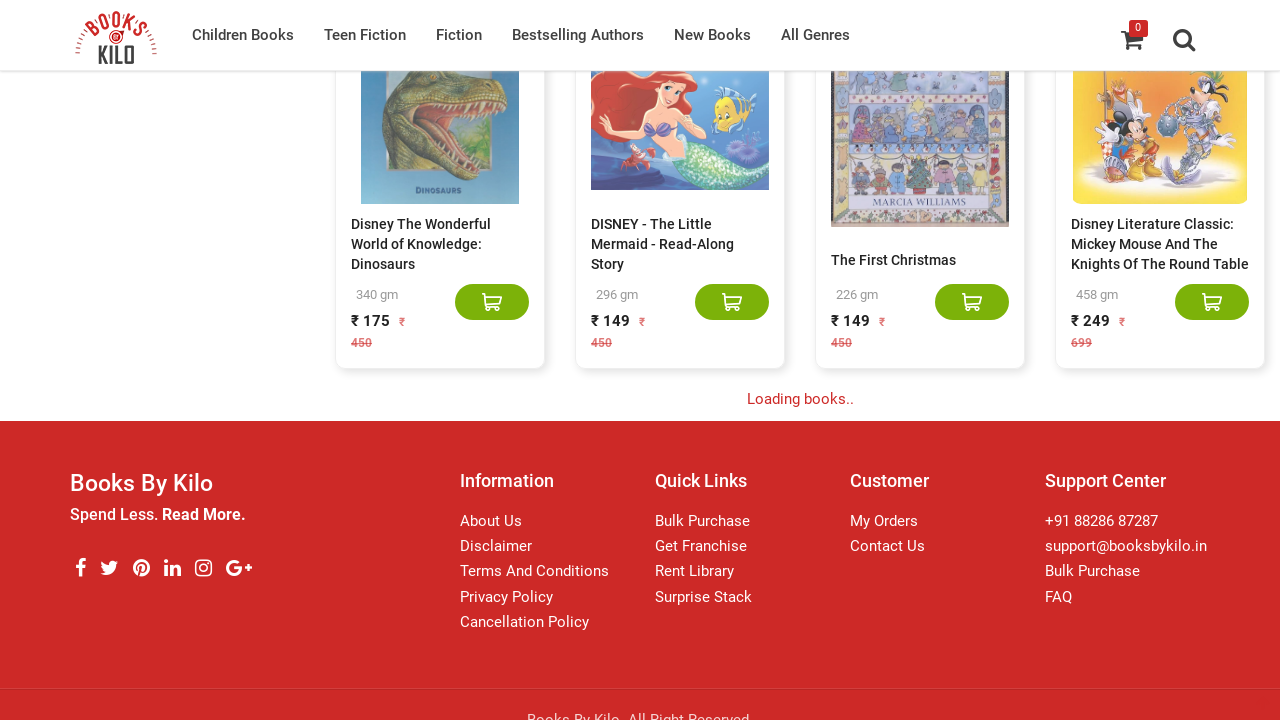

Waited 3 seconds for new content to load
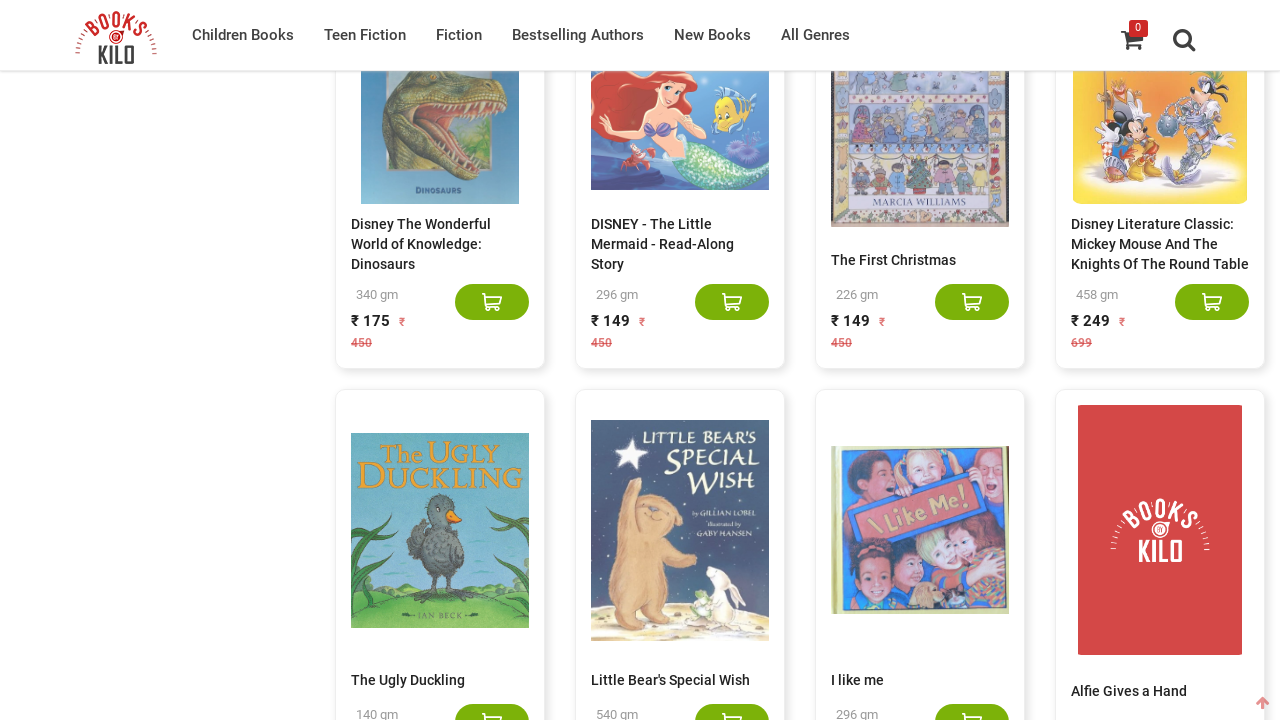

Counted 100 book elements on page
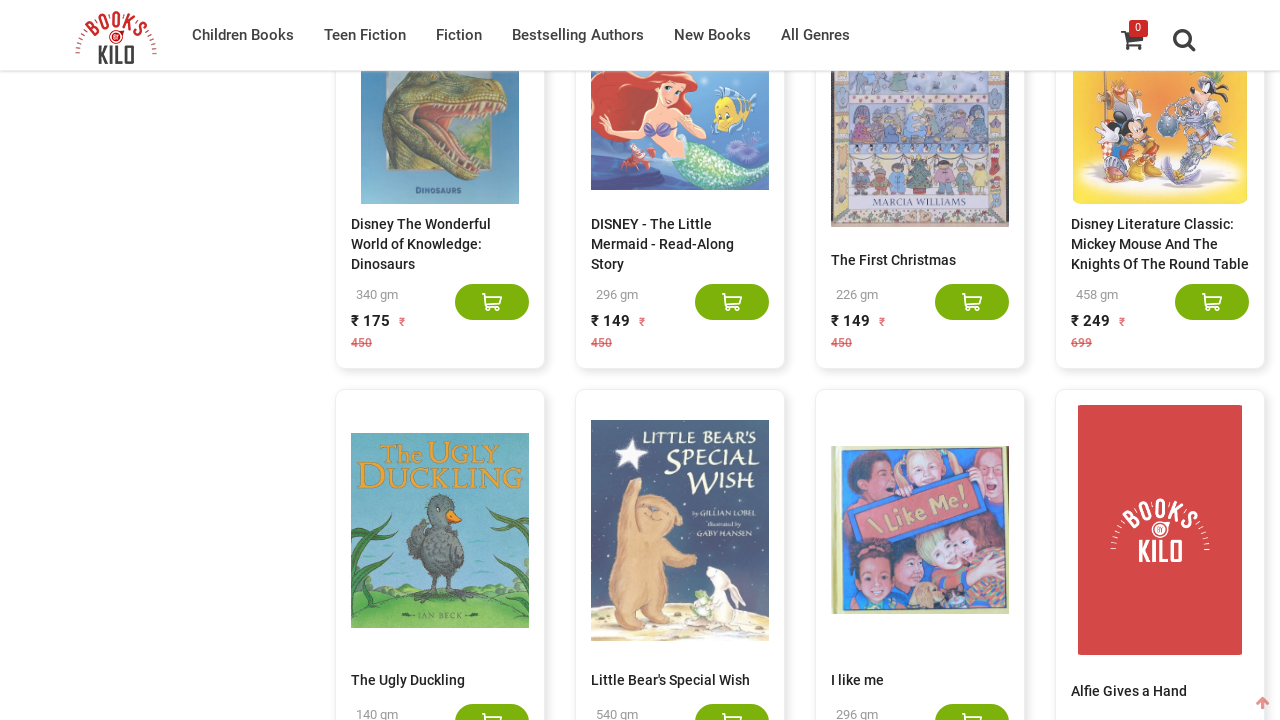

Scrolled to bottom of page
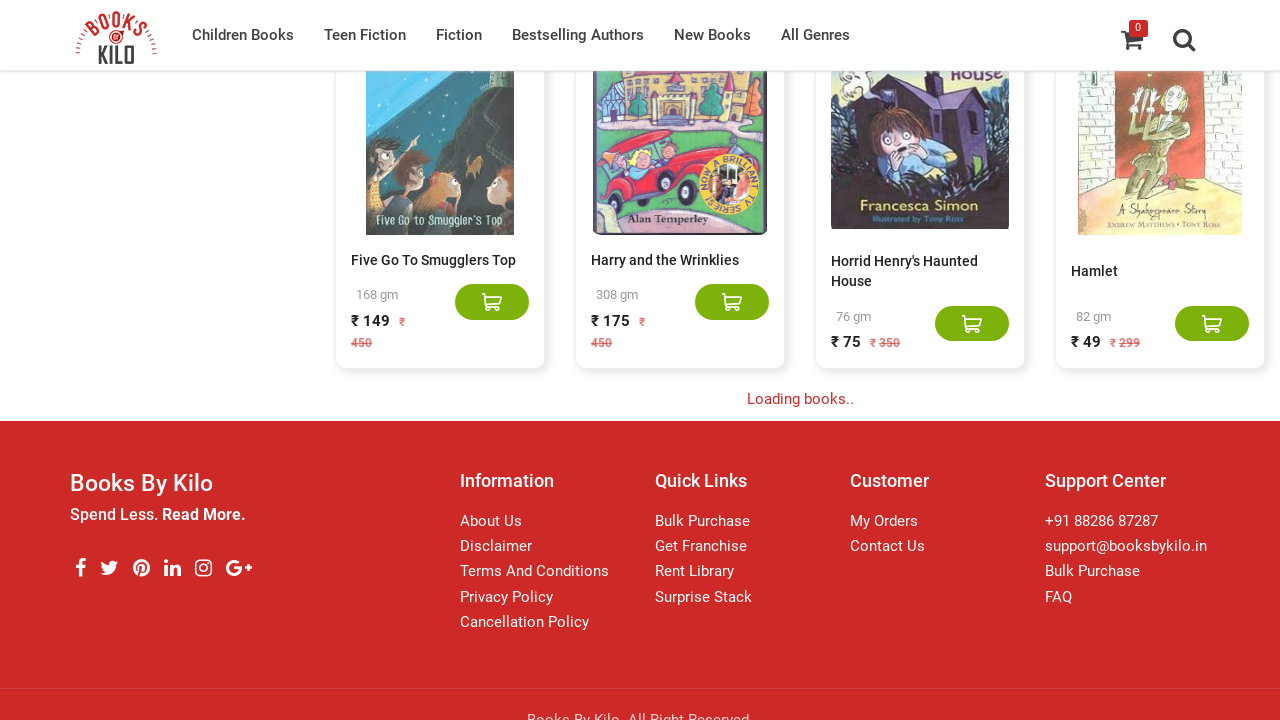

Waited 3 seconds for new content to load
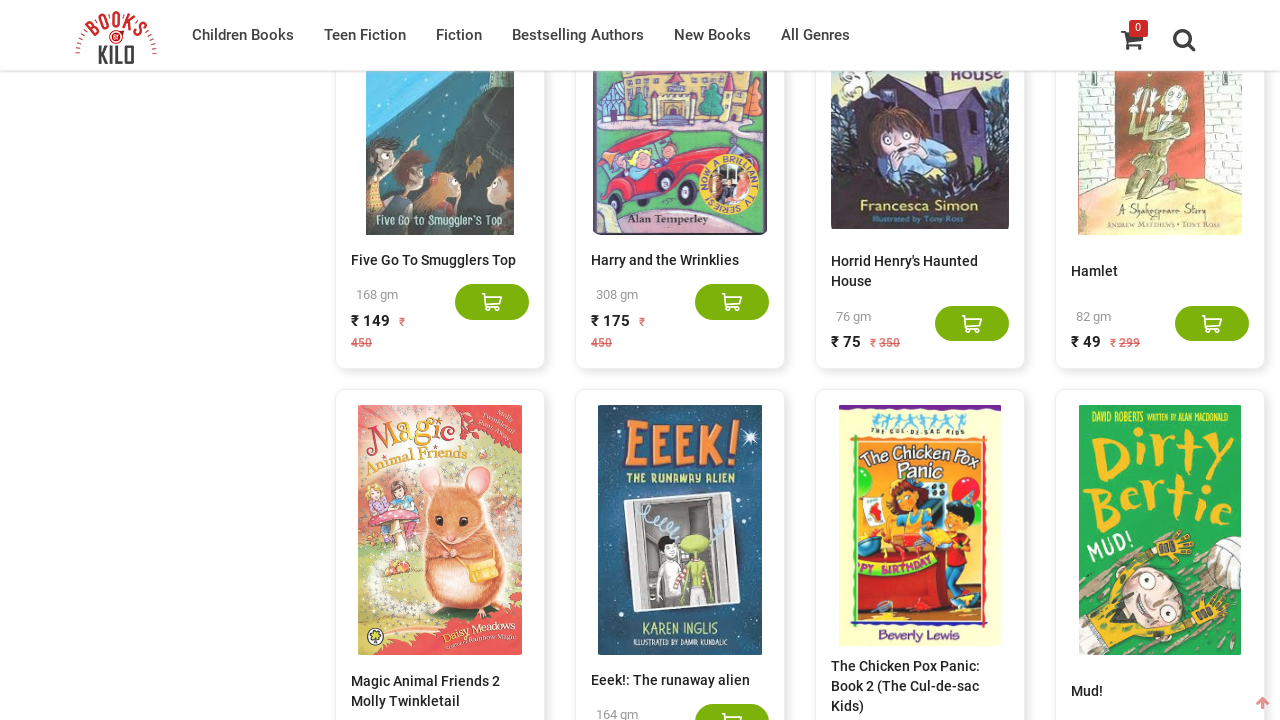

Counted 120 book elements on page
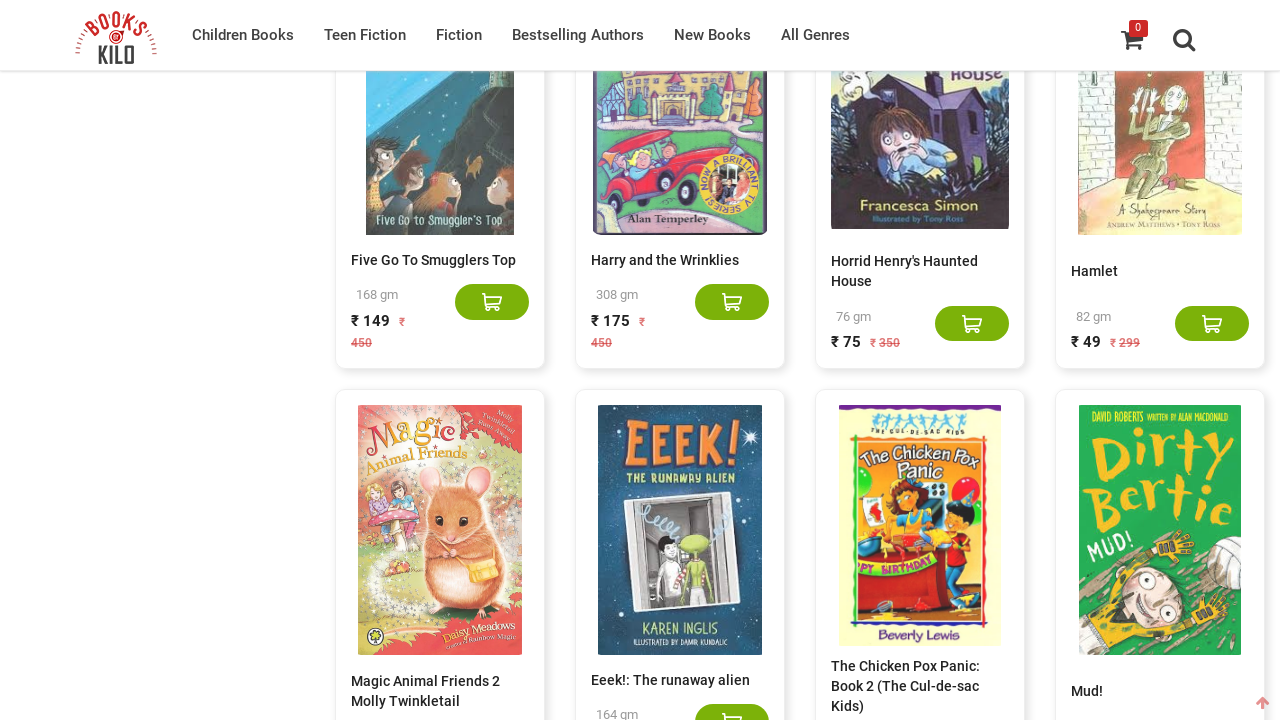

Scrolled to bottom of page
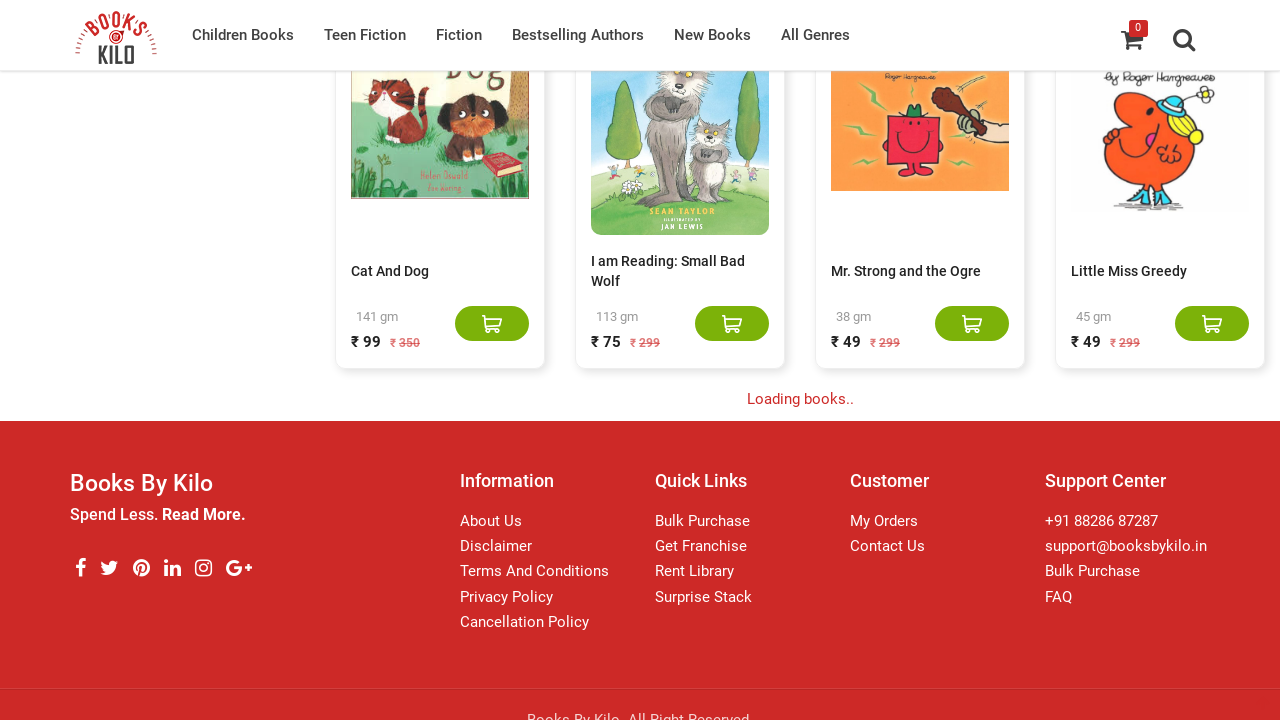

Waited 3 seconds for new content to load
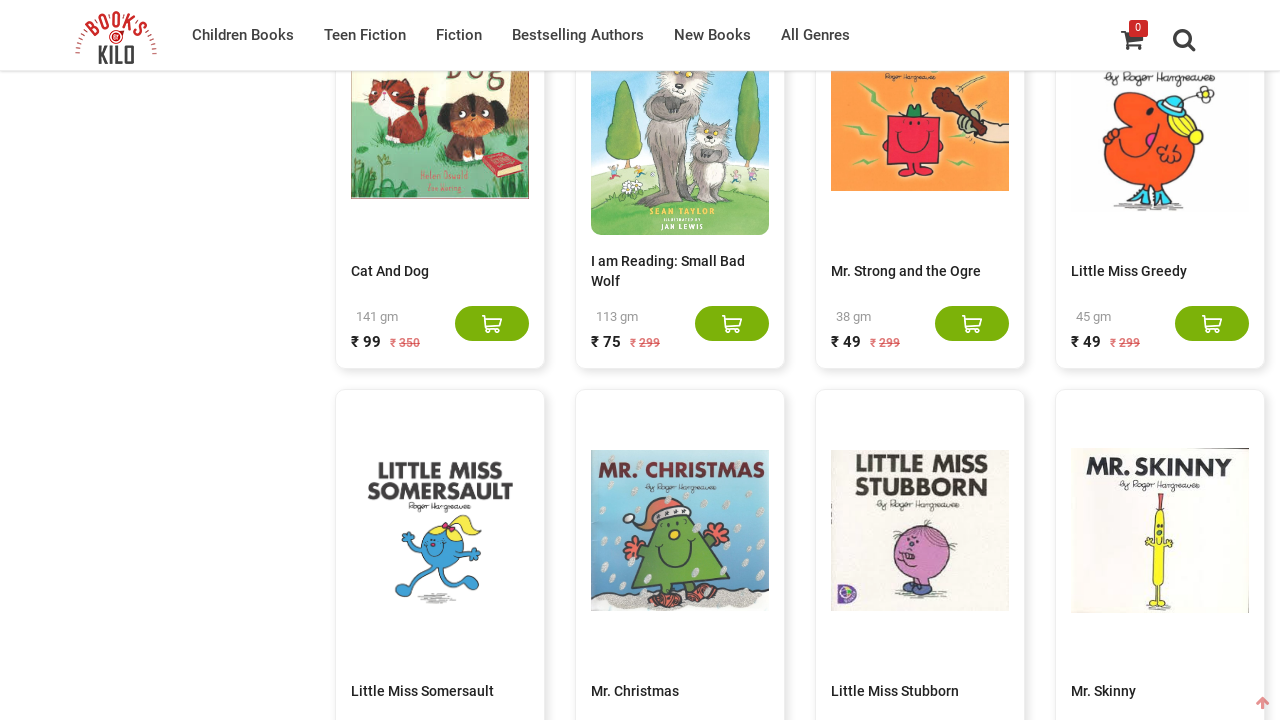

Counted 140 book elements on page
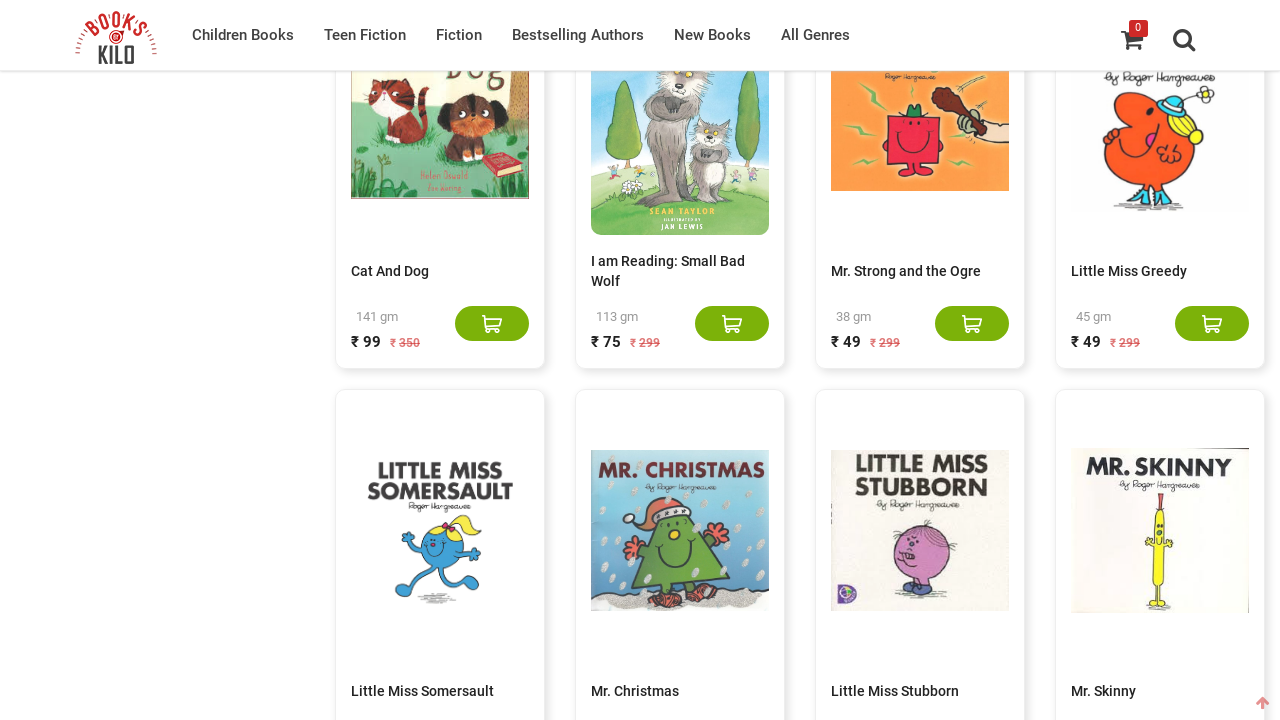

Scrolled to bottom of page
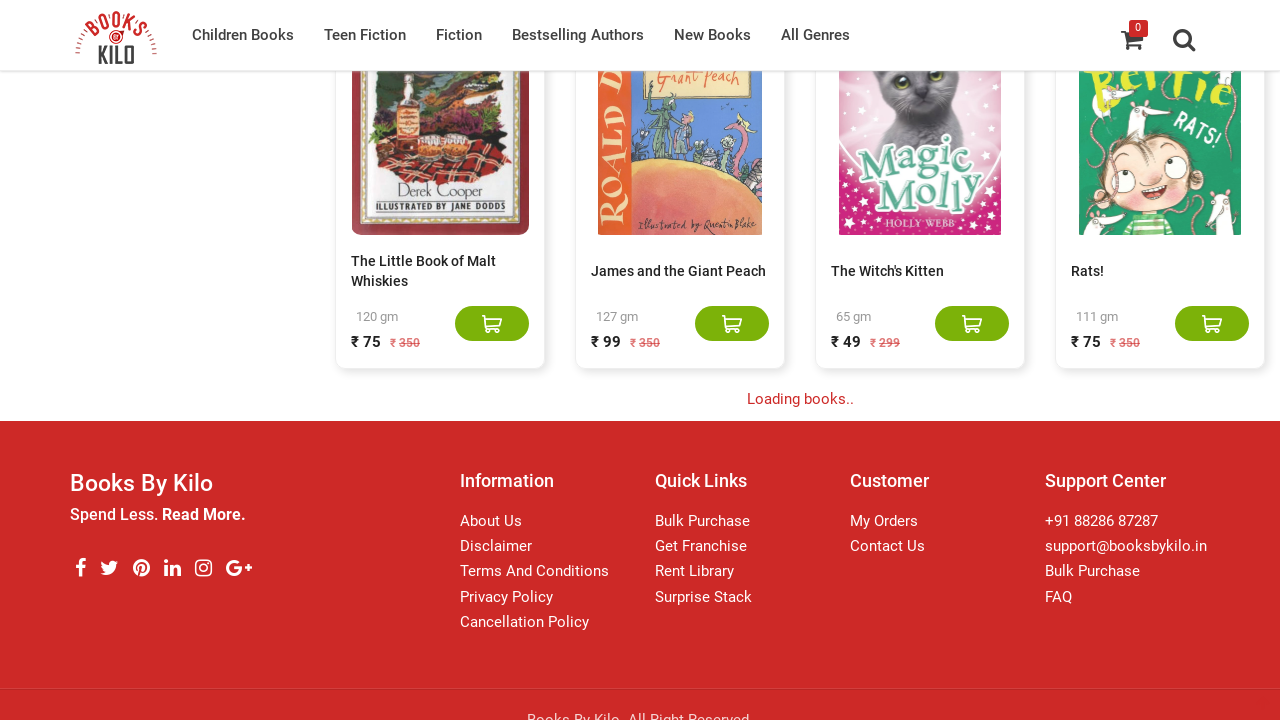

Waited 3 seconds for new content to load
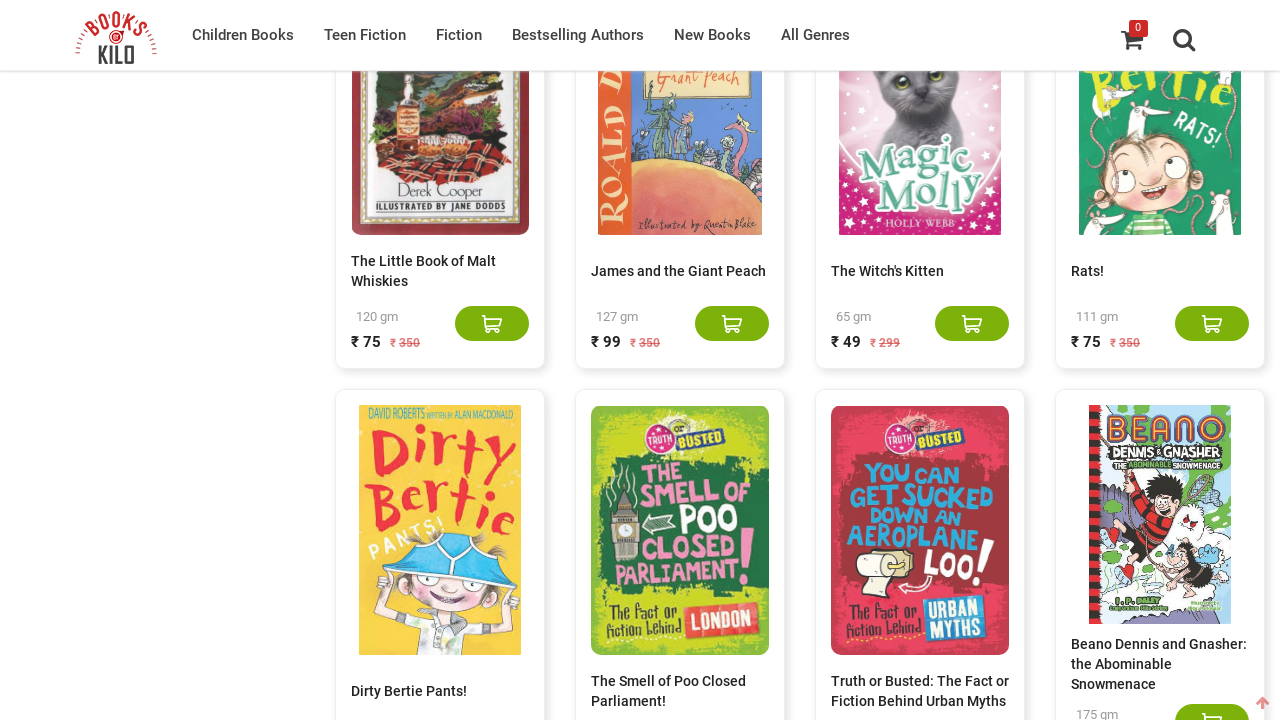

Counted 160 book elements on page
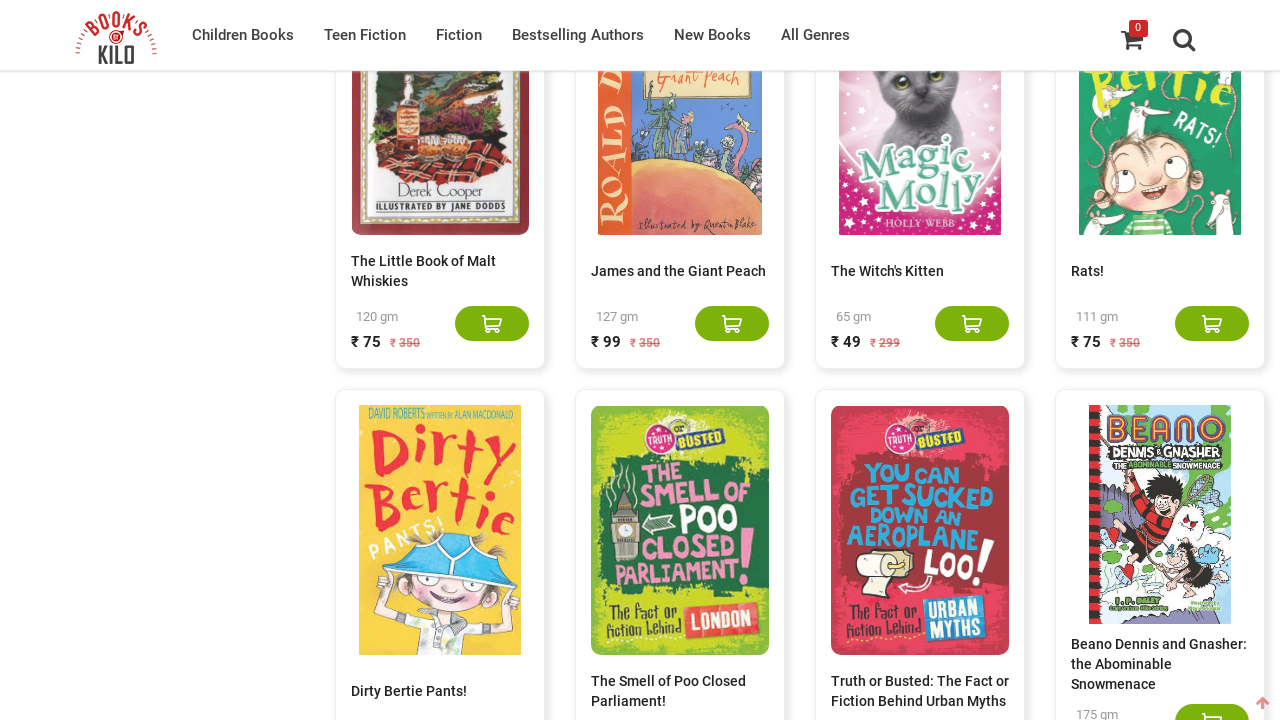

Scrolled to bottom of page
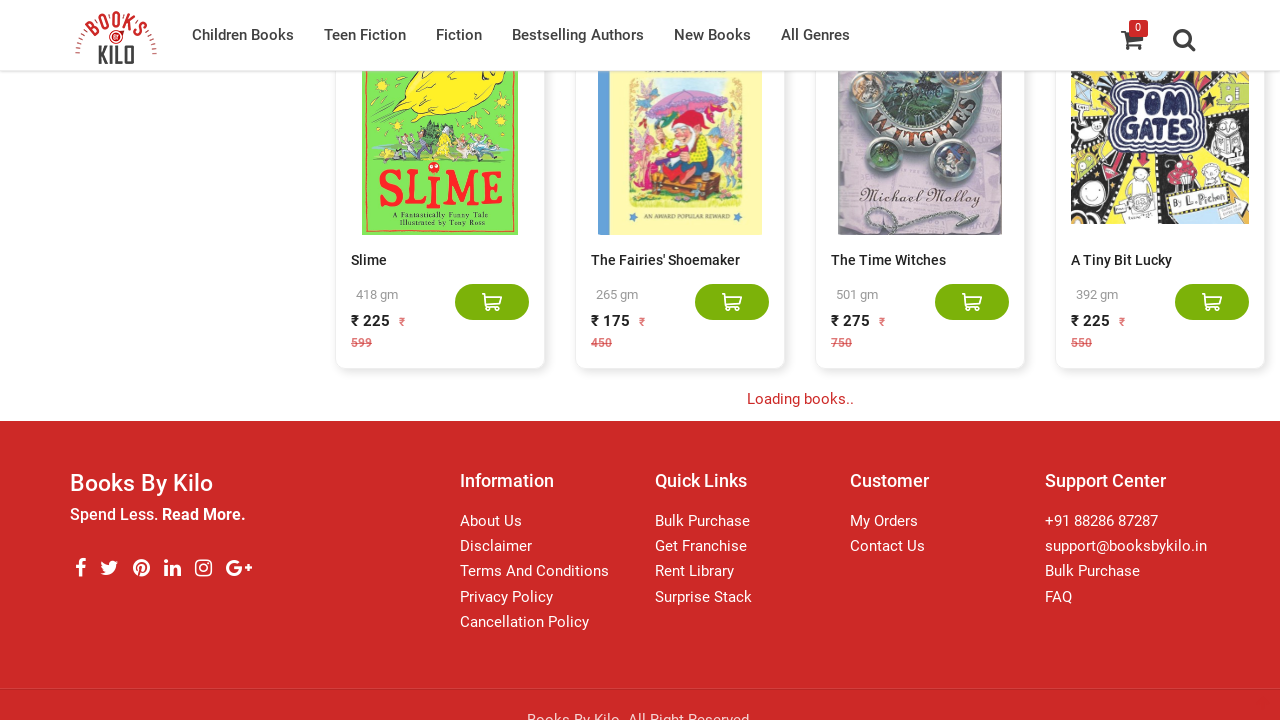

Waited 3 seconds for new content to load
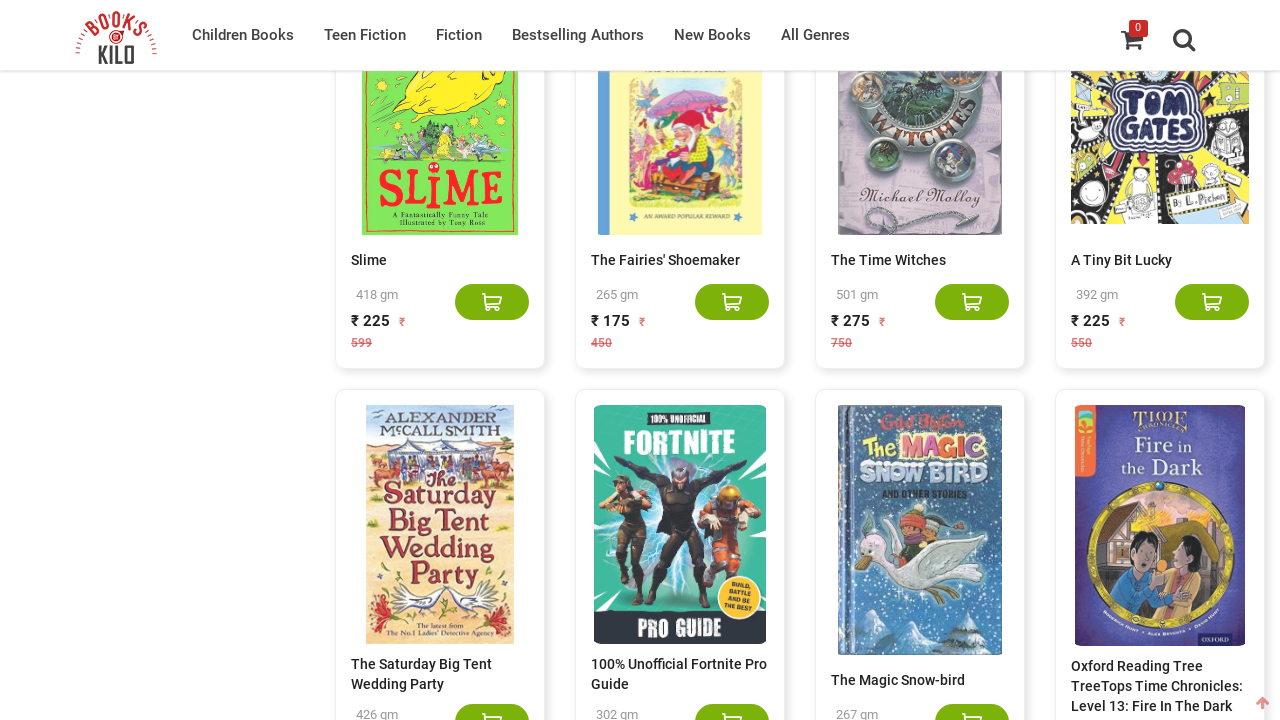

Counted 180 book elements on page
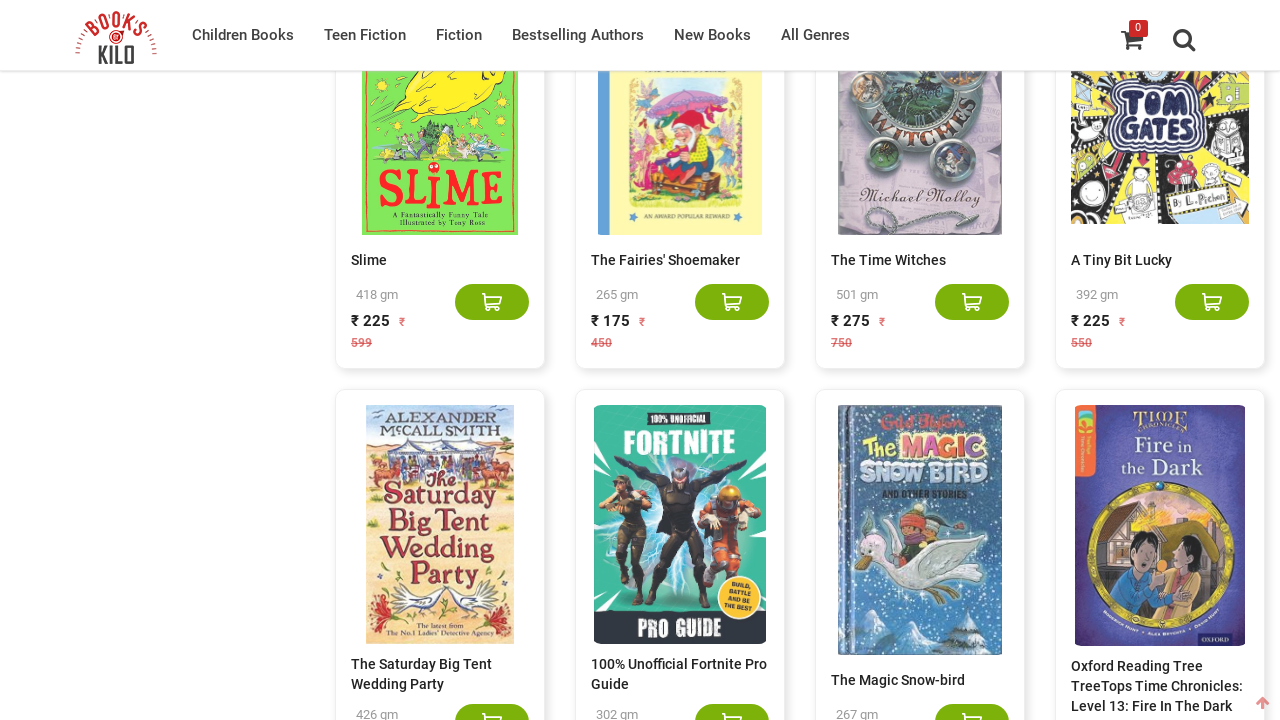

Scrolled to bottom of page
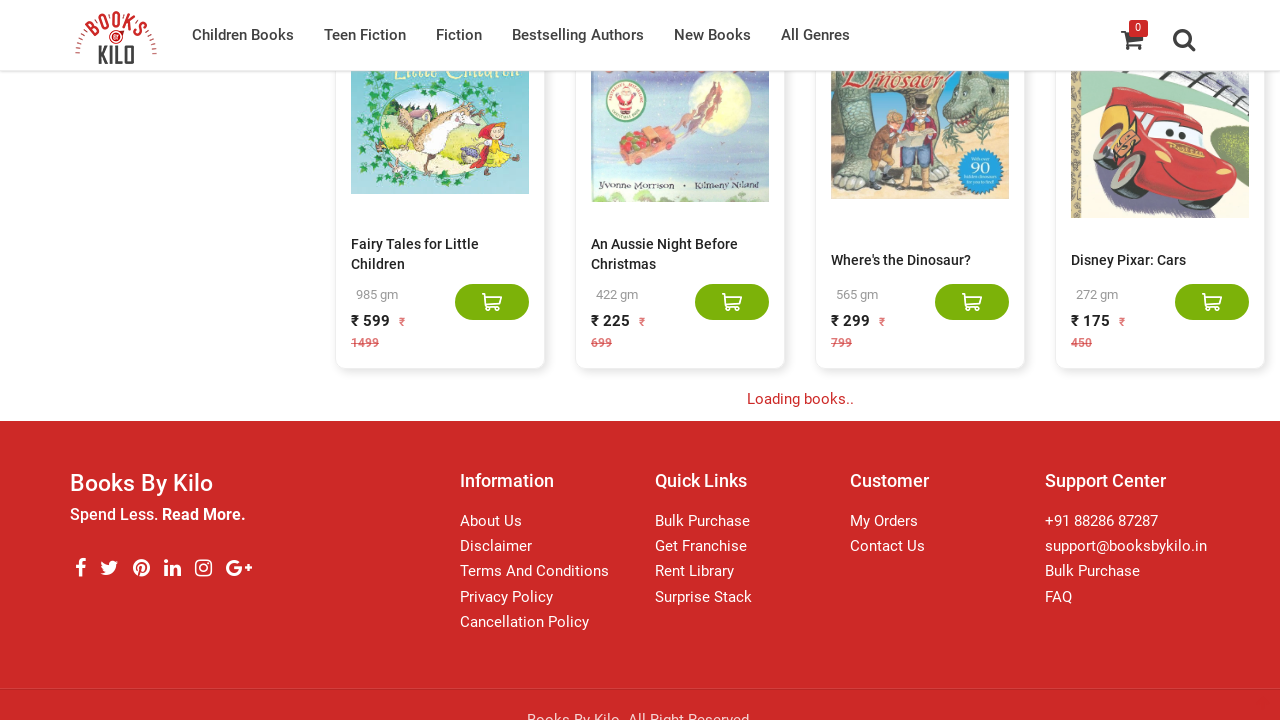

Waited 3 seconds for new content to load
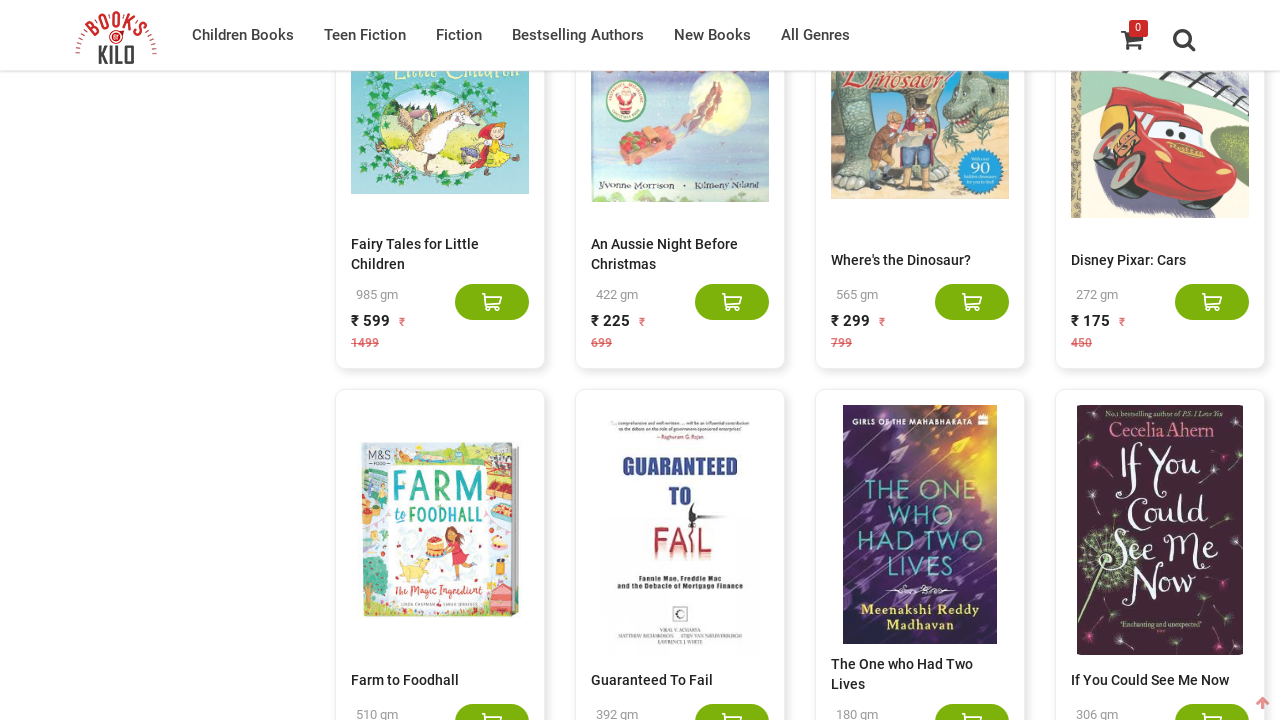

Counted 200 book elements on page
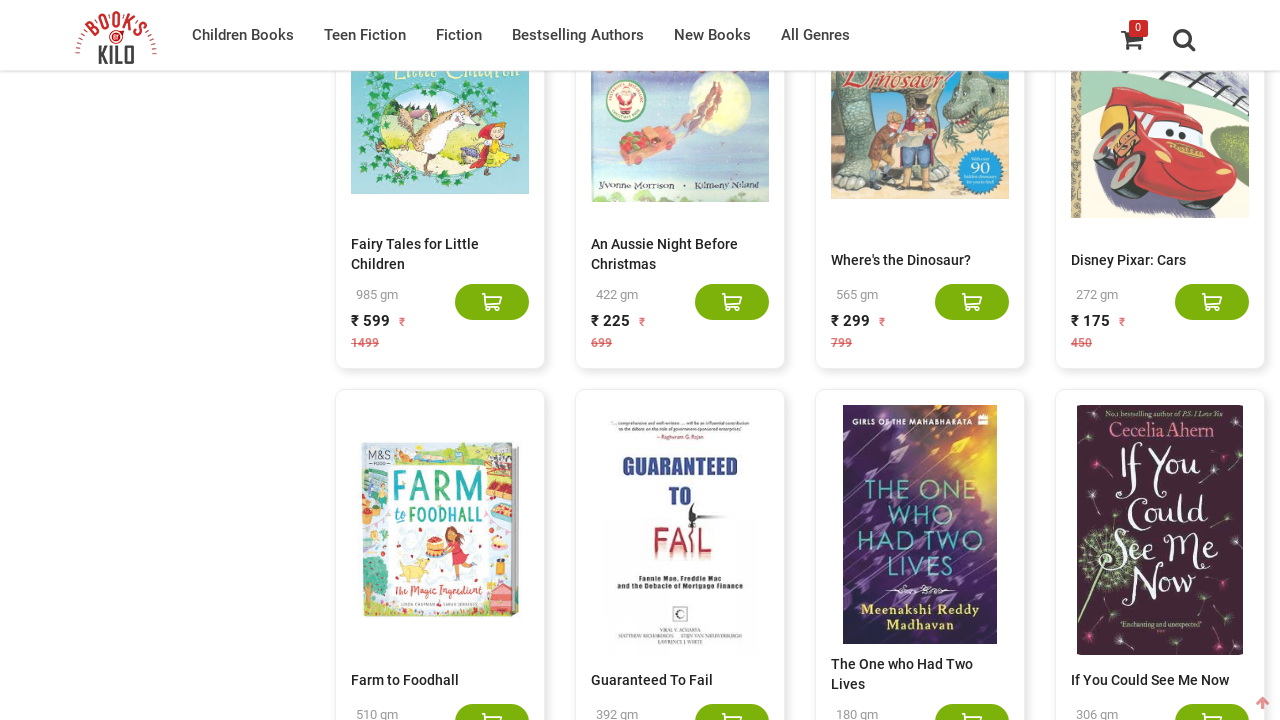

Scrolled to bottom of page
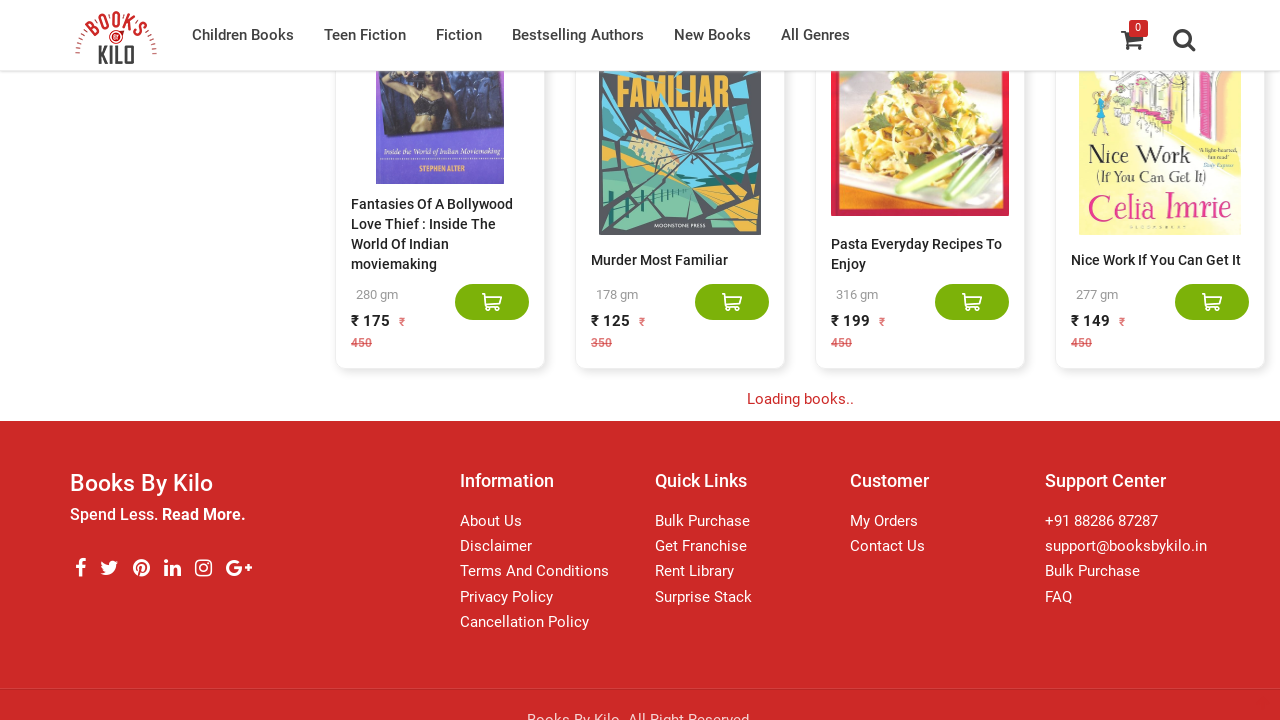

Waited 3 seconds for new content to load
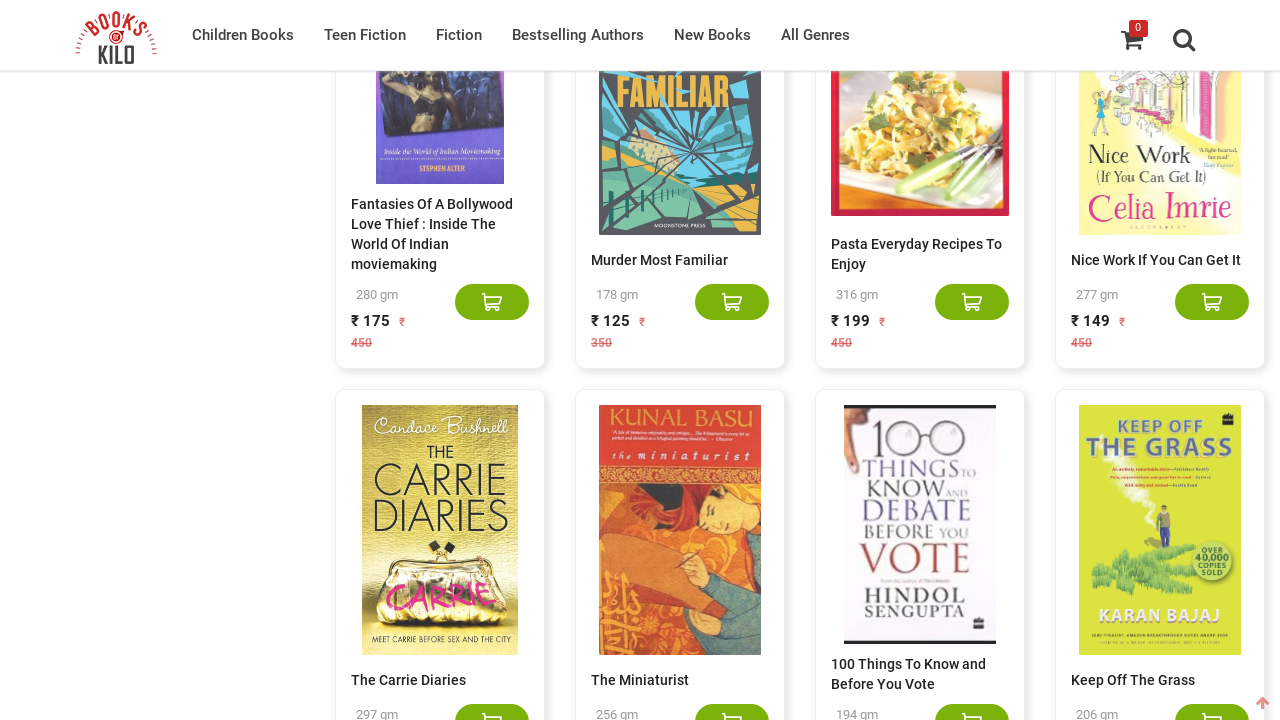

Counted 220 book elements on page
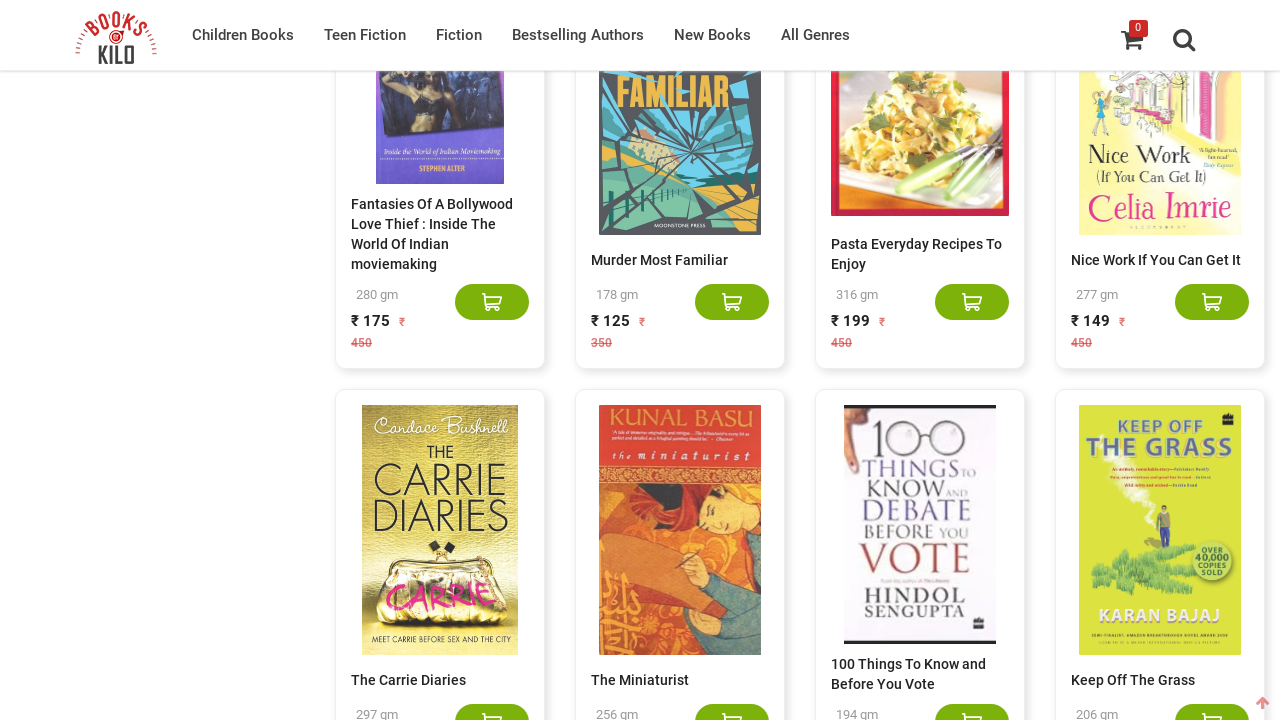

Scrolled to bottom of page
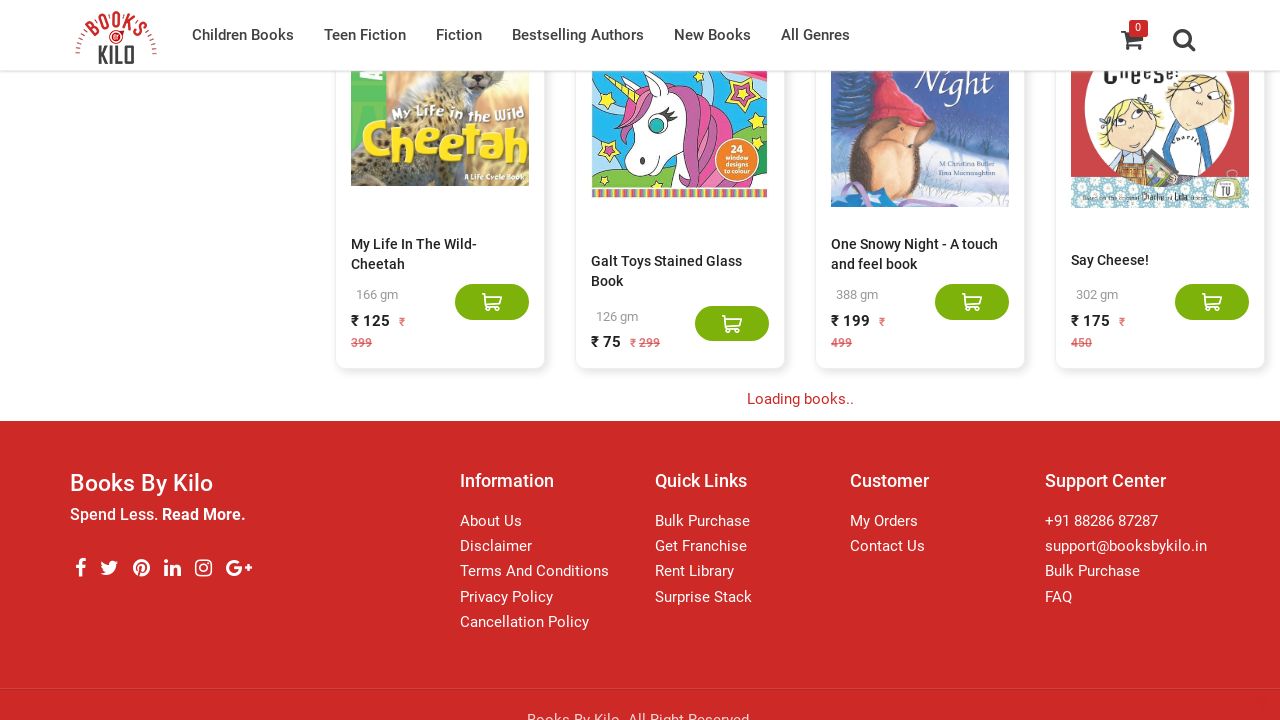

Waited 3 seconds for new content to load
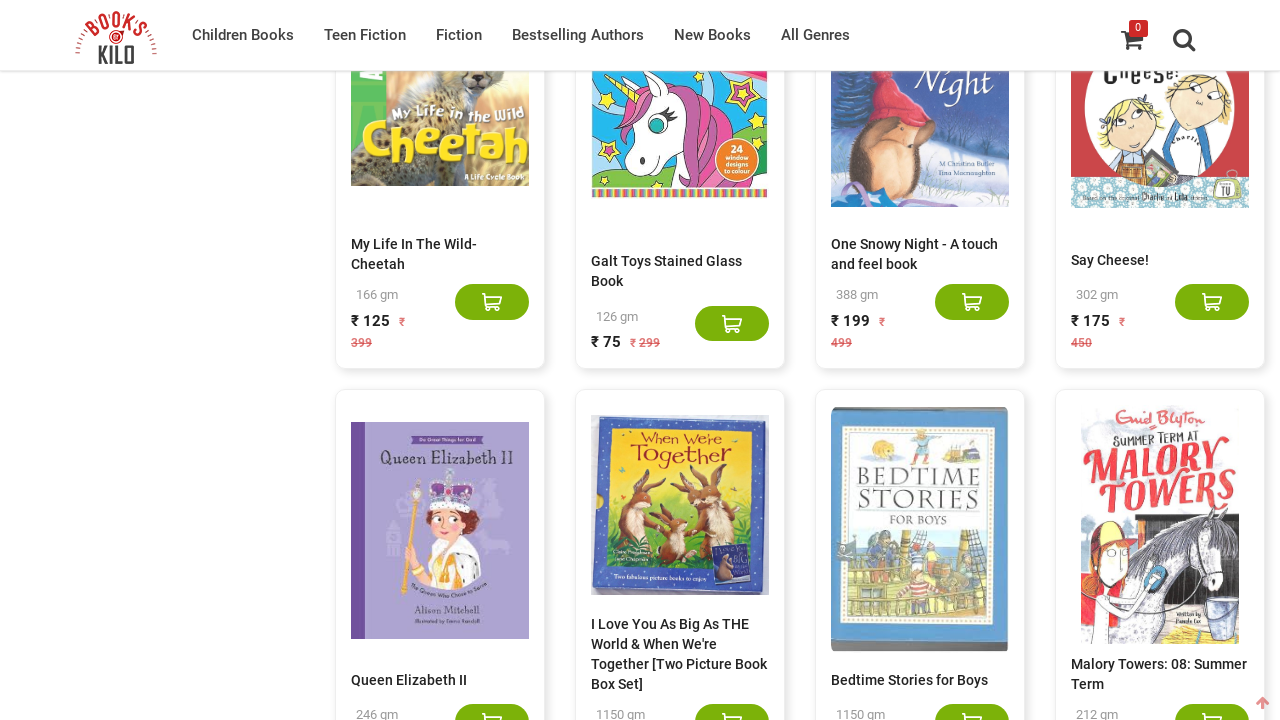

Counted 240 book elements on page
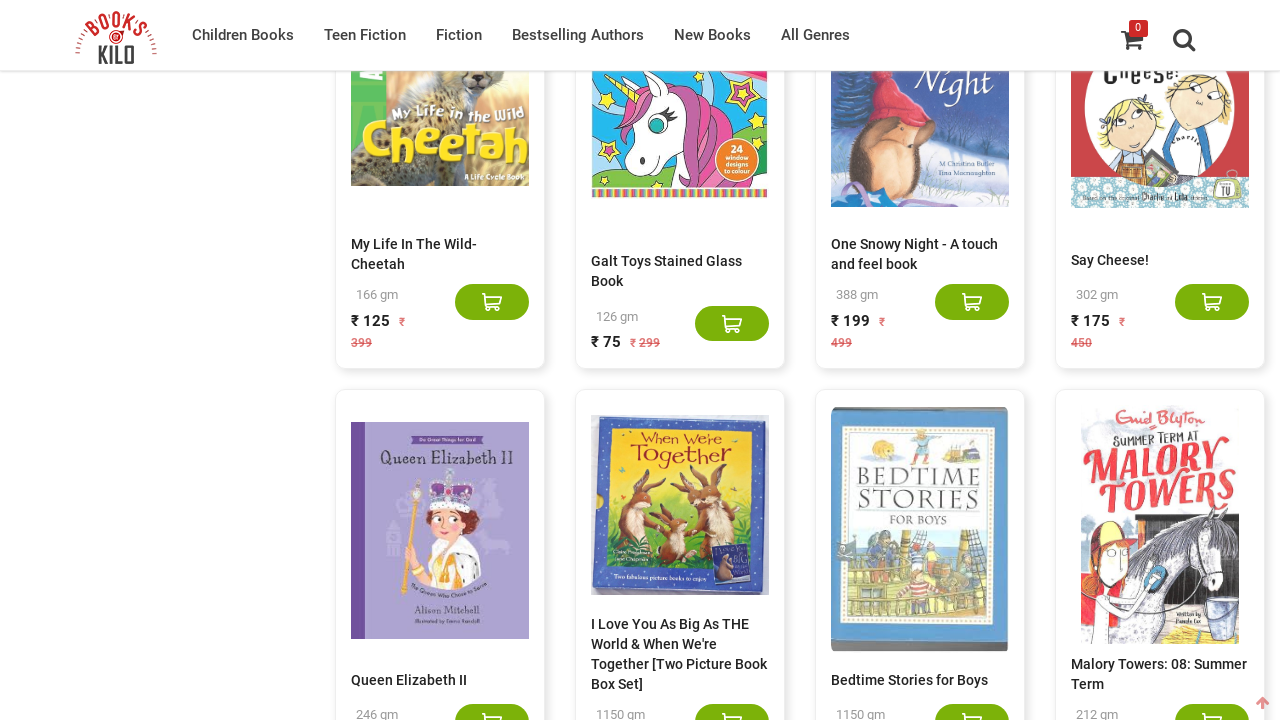

Scrolled to bottom of page
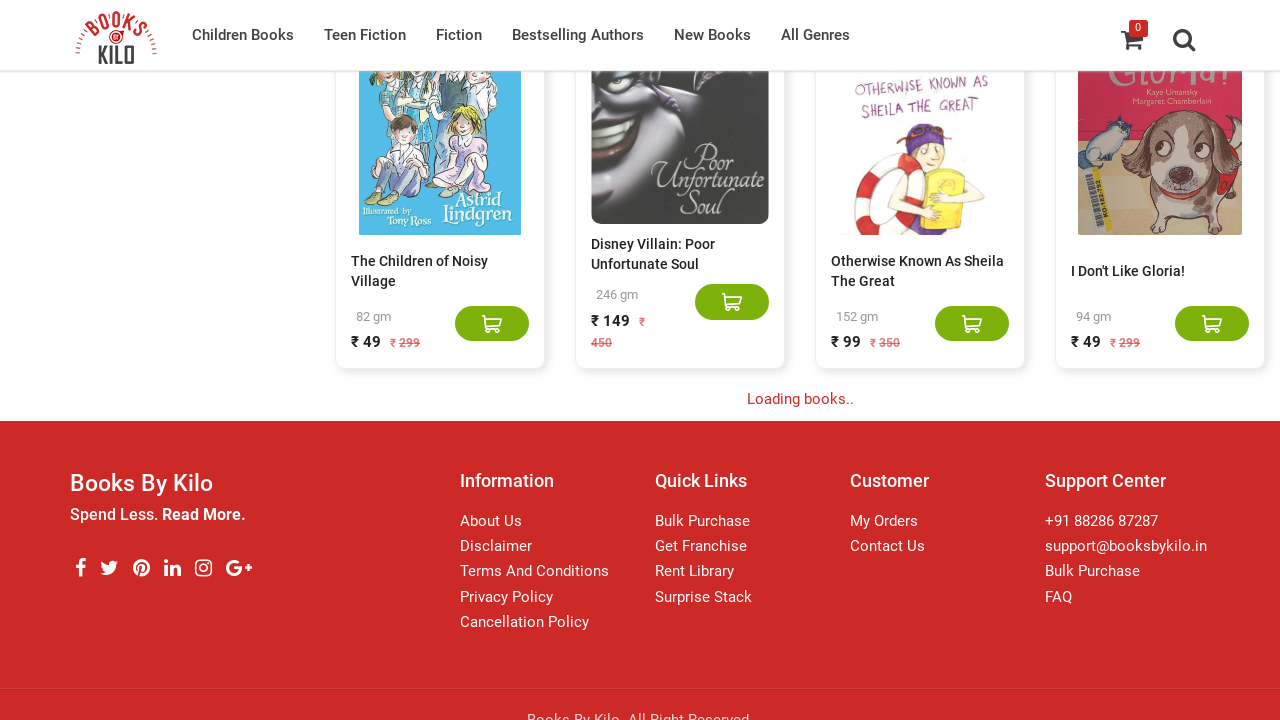

Waited 3 seconds for new content to load
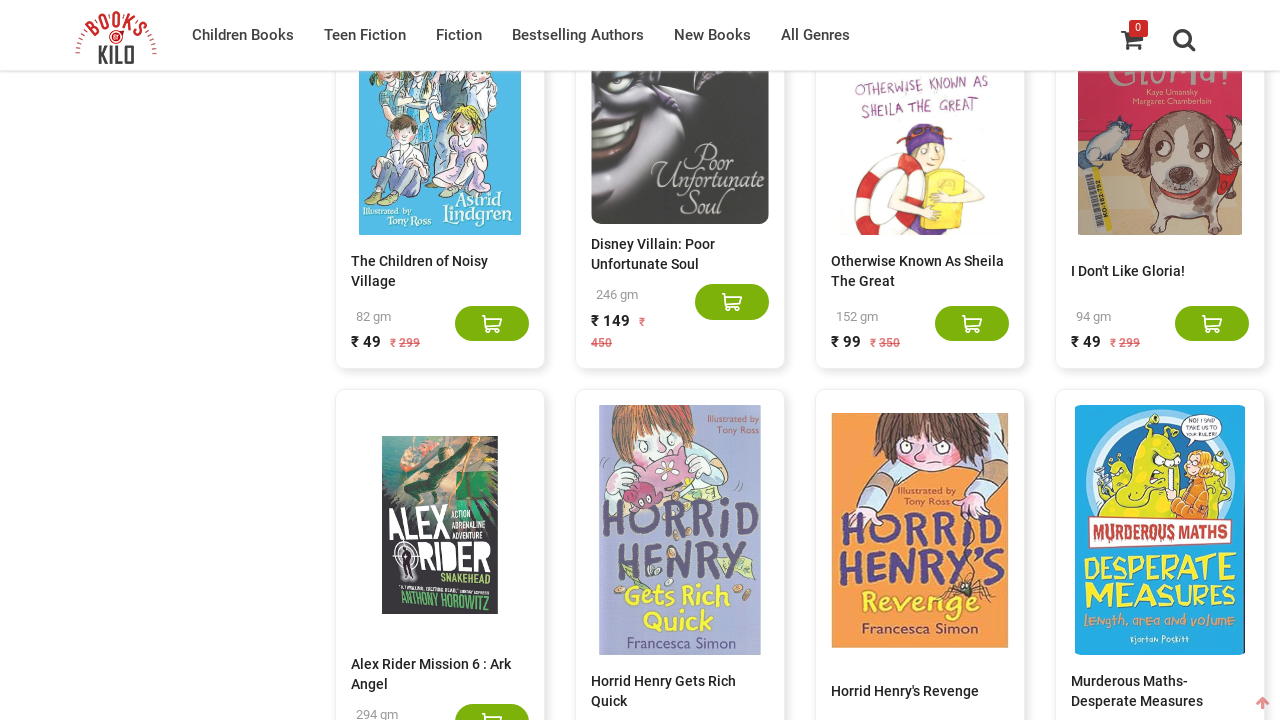

Counted 260 book elements on page
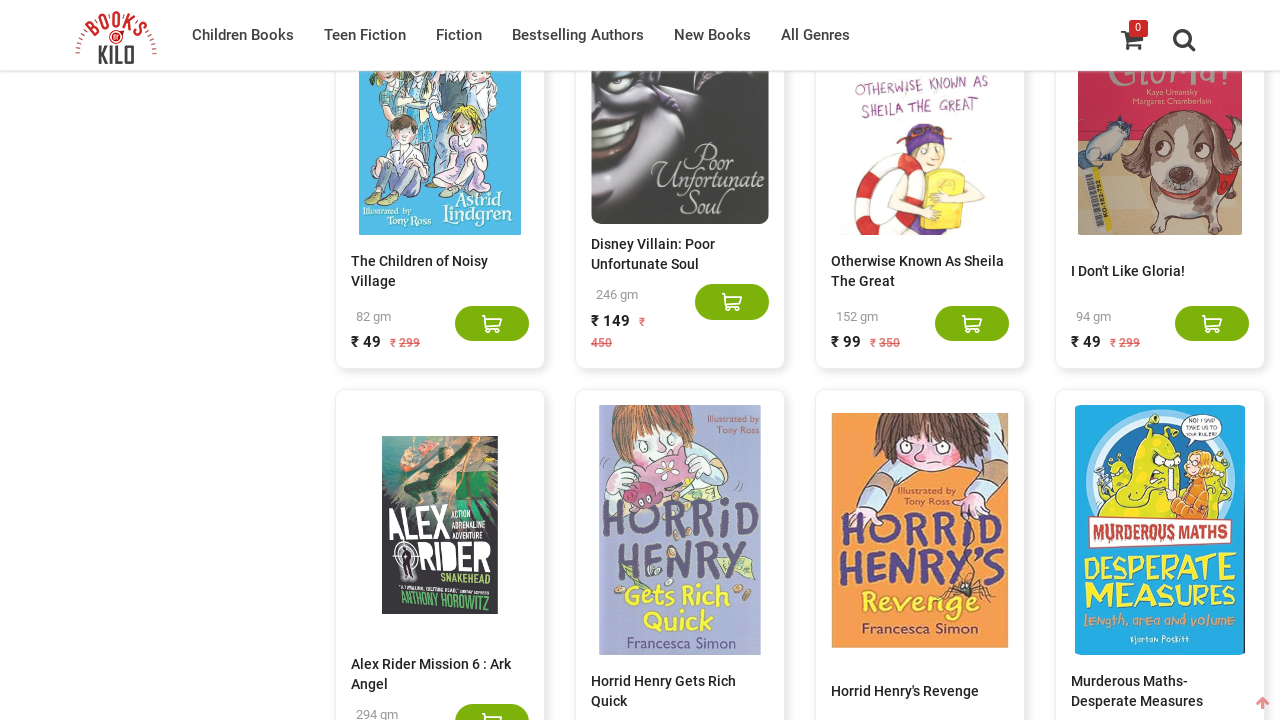

Scrolled to bottom of page
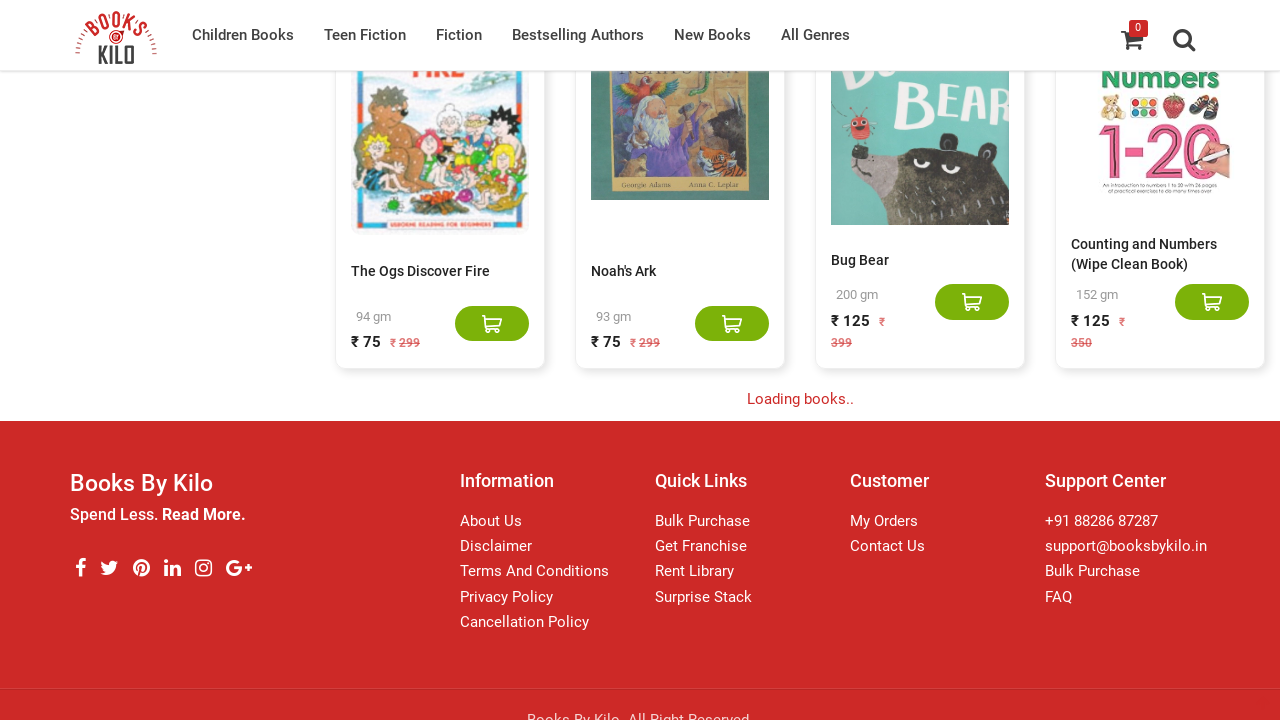

Waited 3 seconds for new content to load
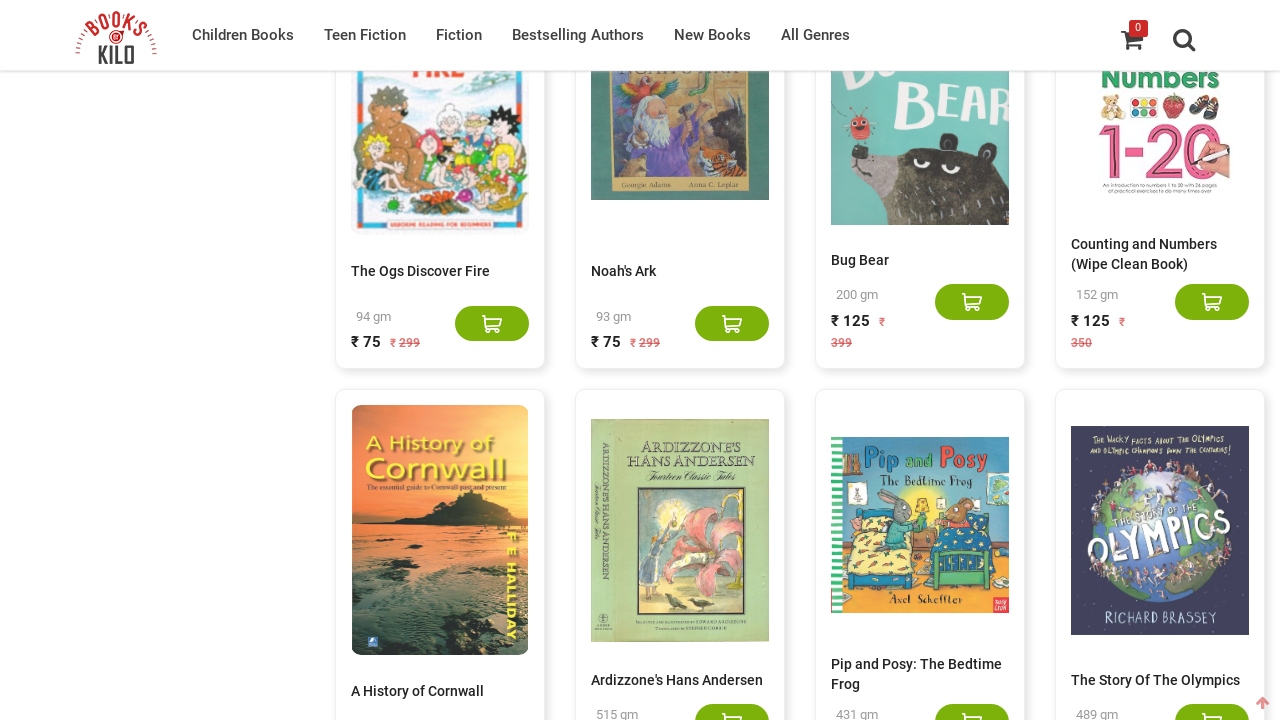

Counted 280 book elements on page
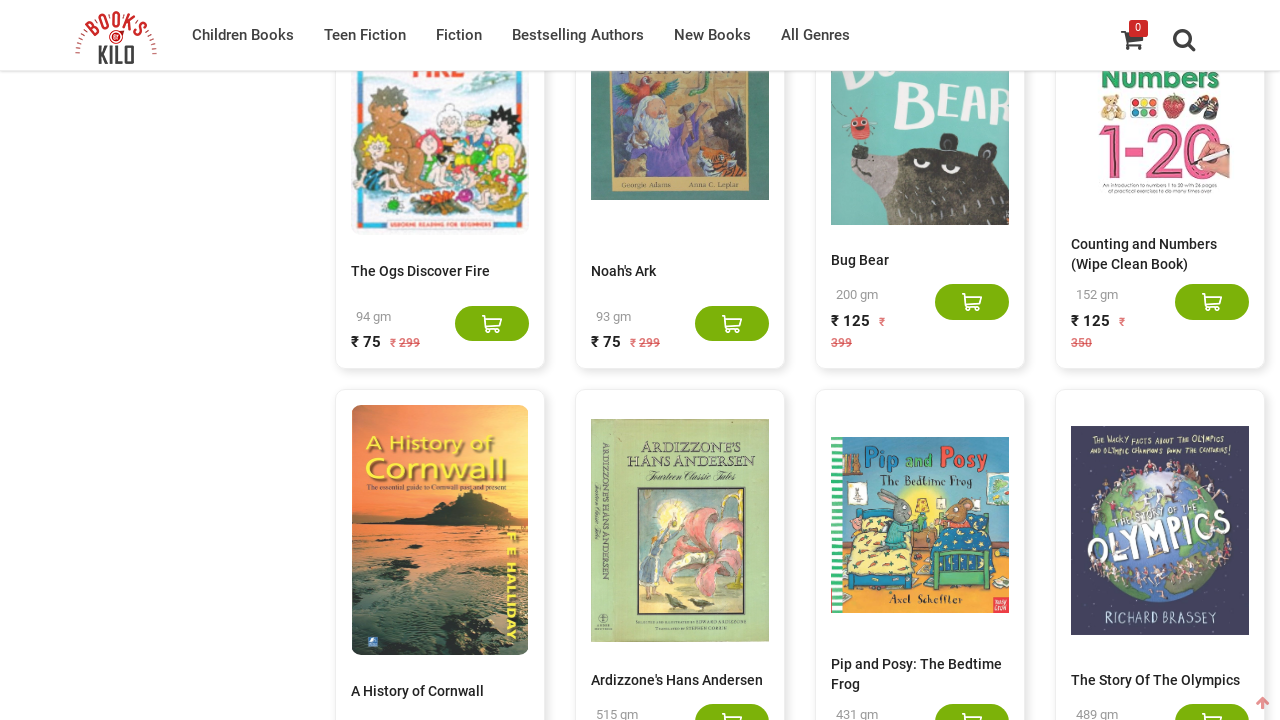

Scrolled to bottom of page
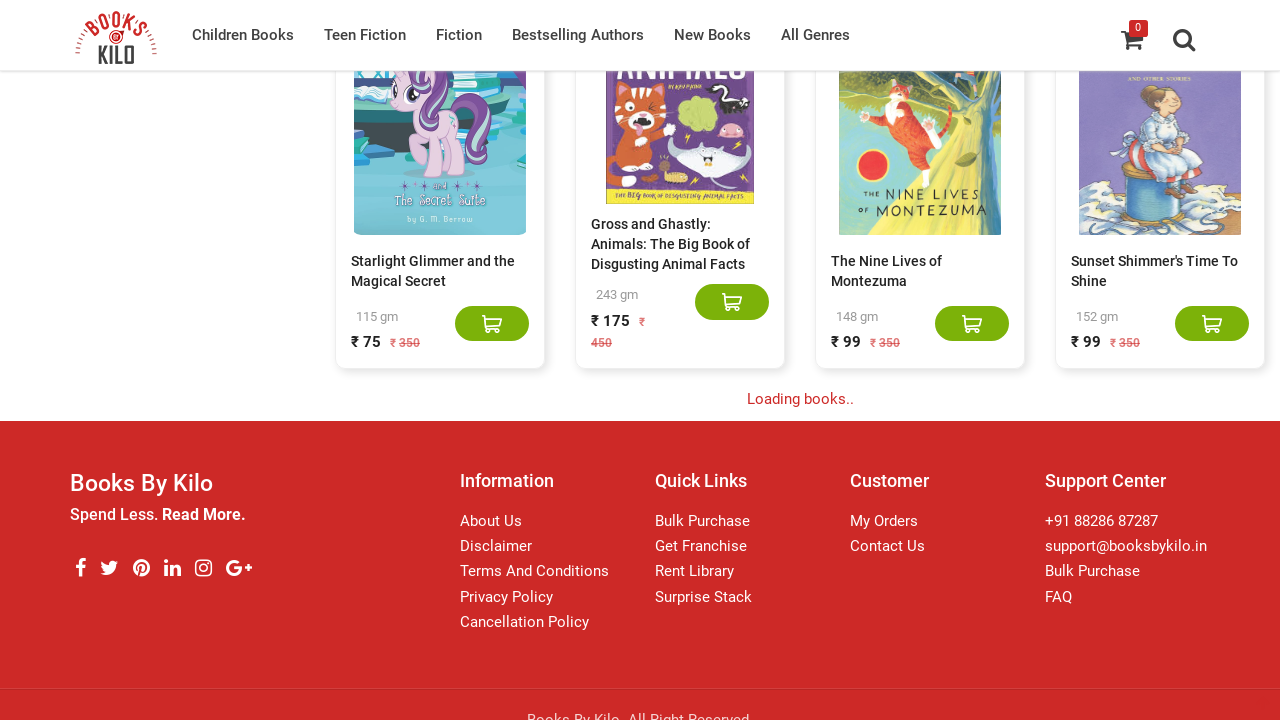

Waited 3 seconds for new content to load
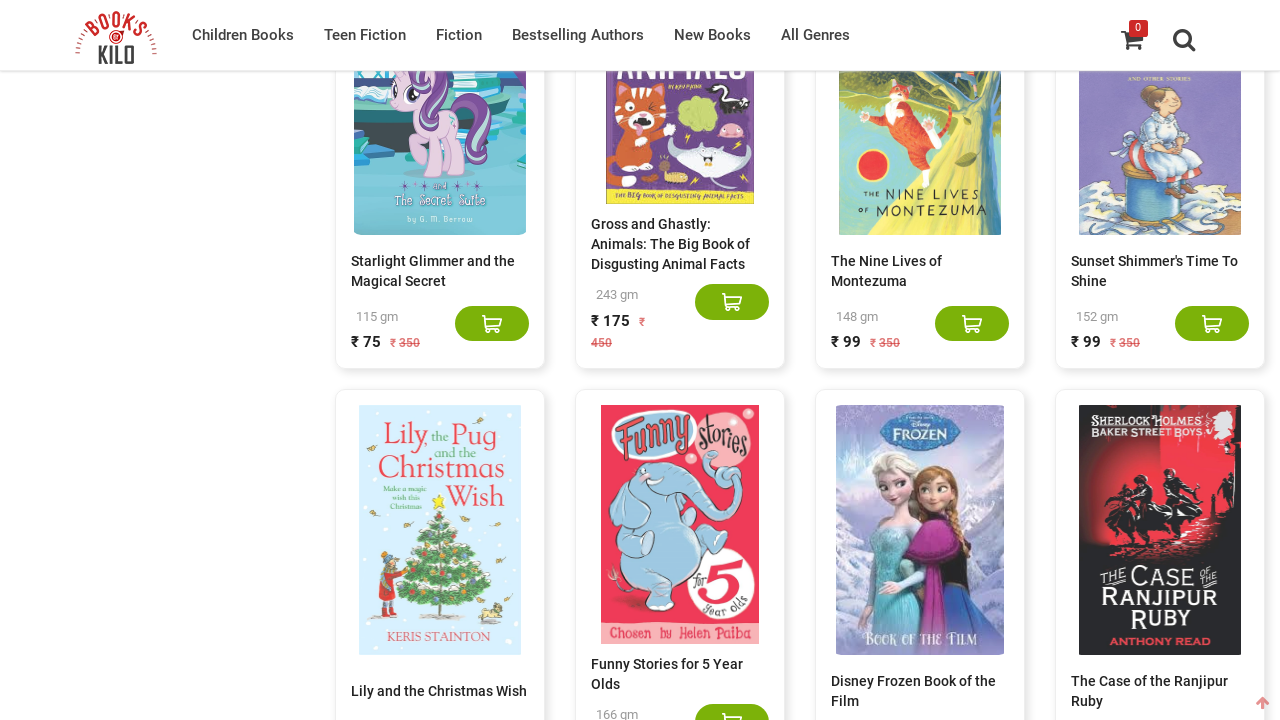

Counted 300 book elements on page
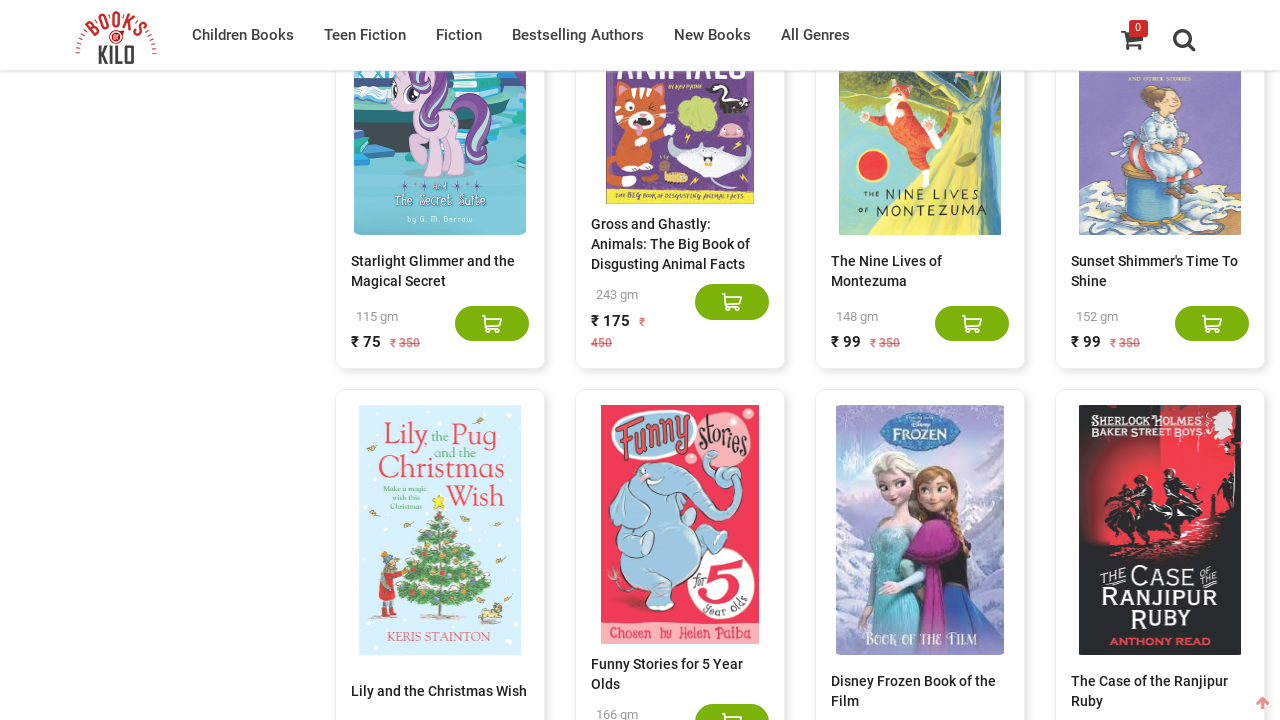

Scrolled to bottom of page
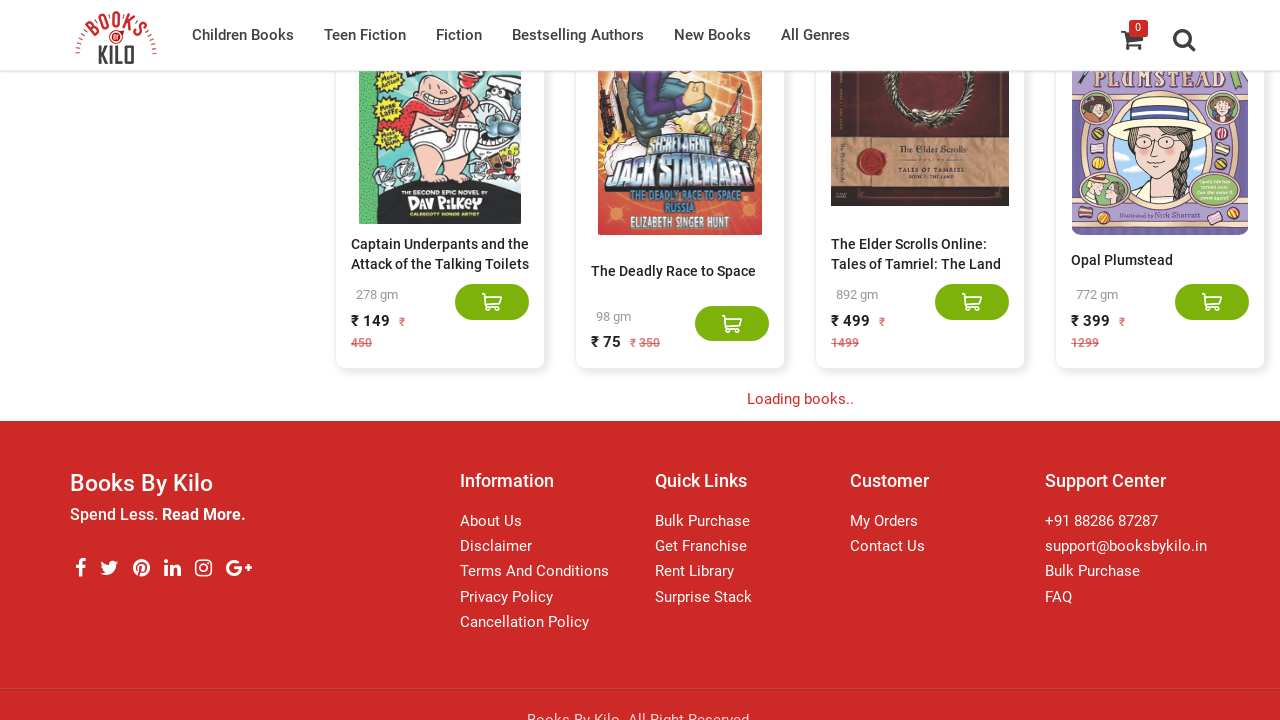

Waited 3 seconds for new content to load
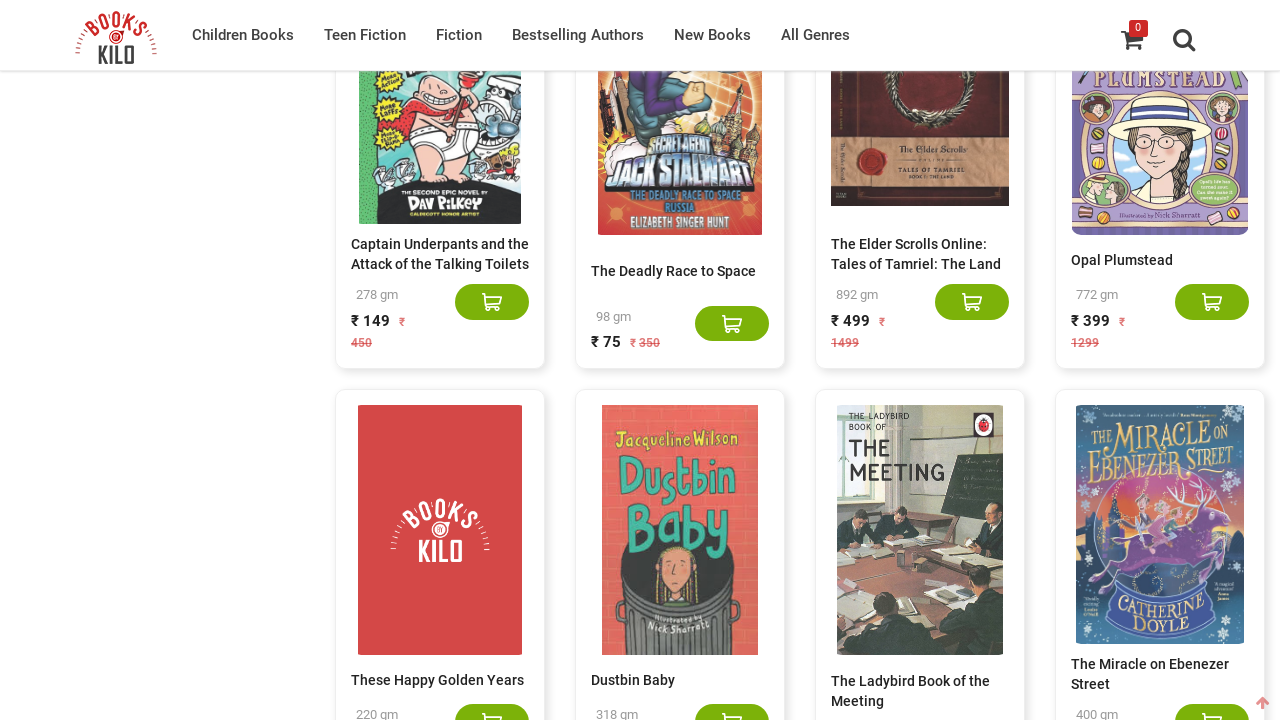

Counted 320 book elements on page
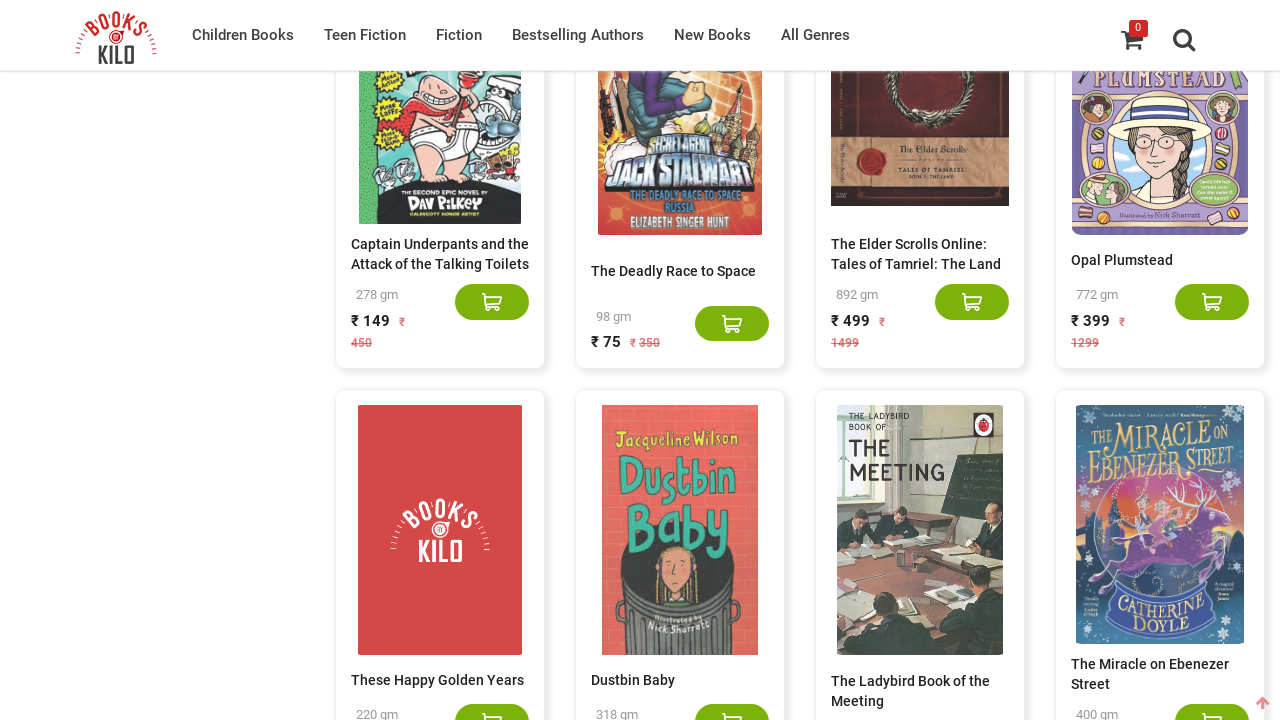

Scrolled to bottom of page
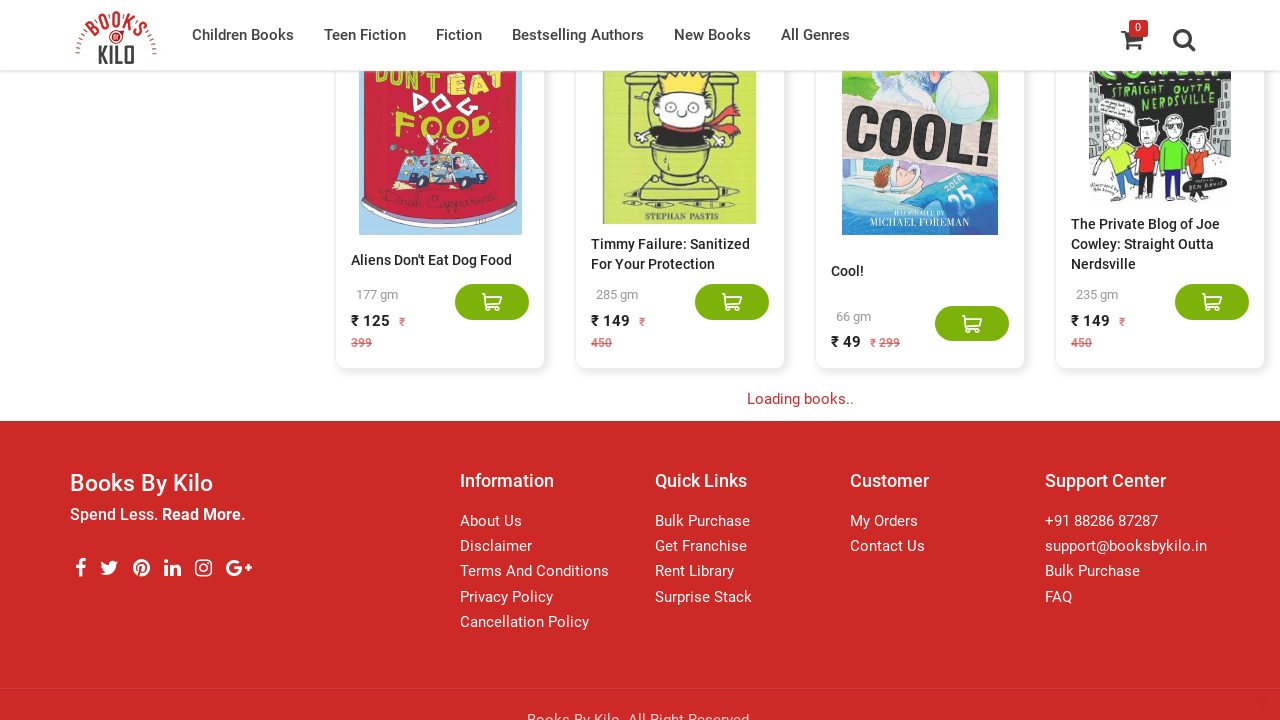

Waited 3 seconds for new content to load
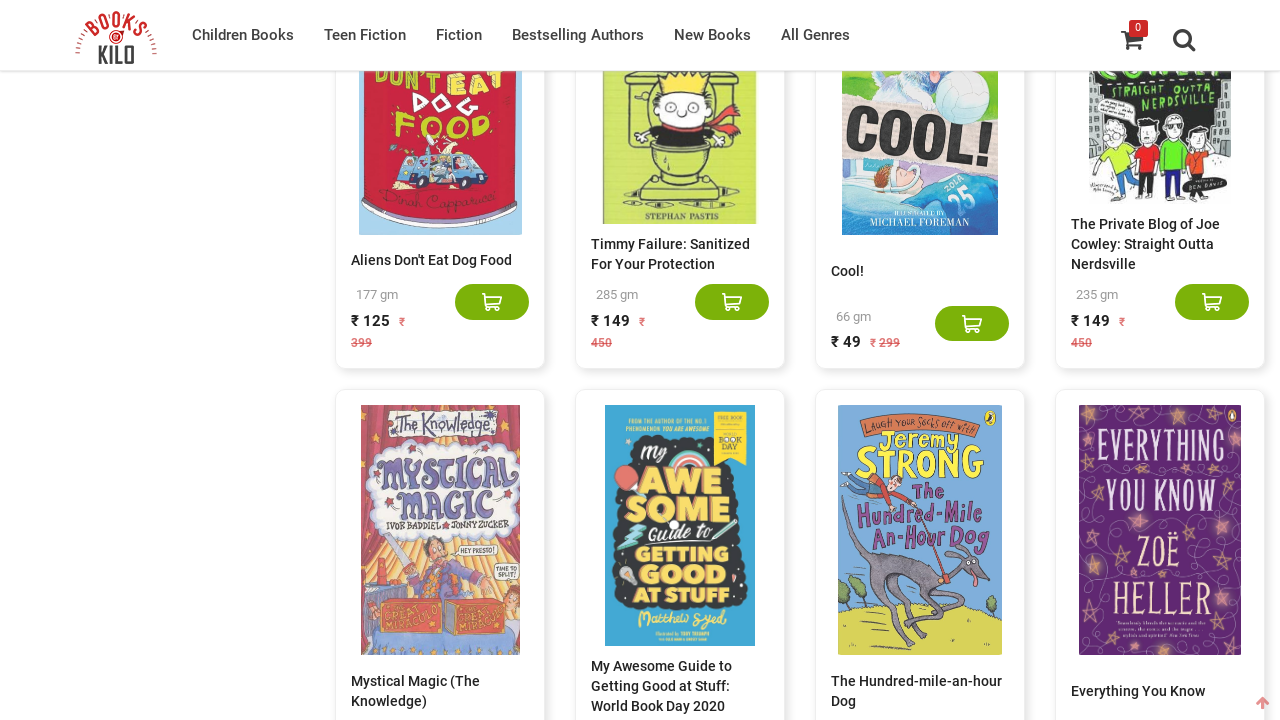

Counted 340 book elements on page
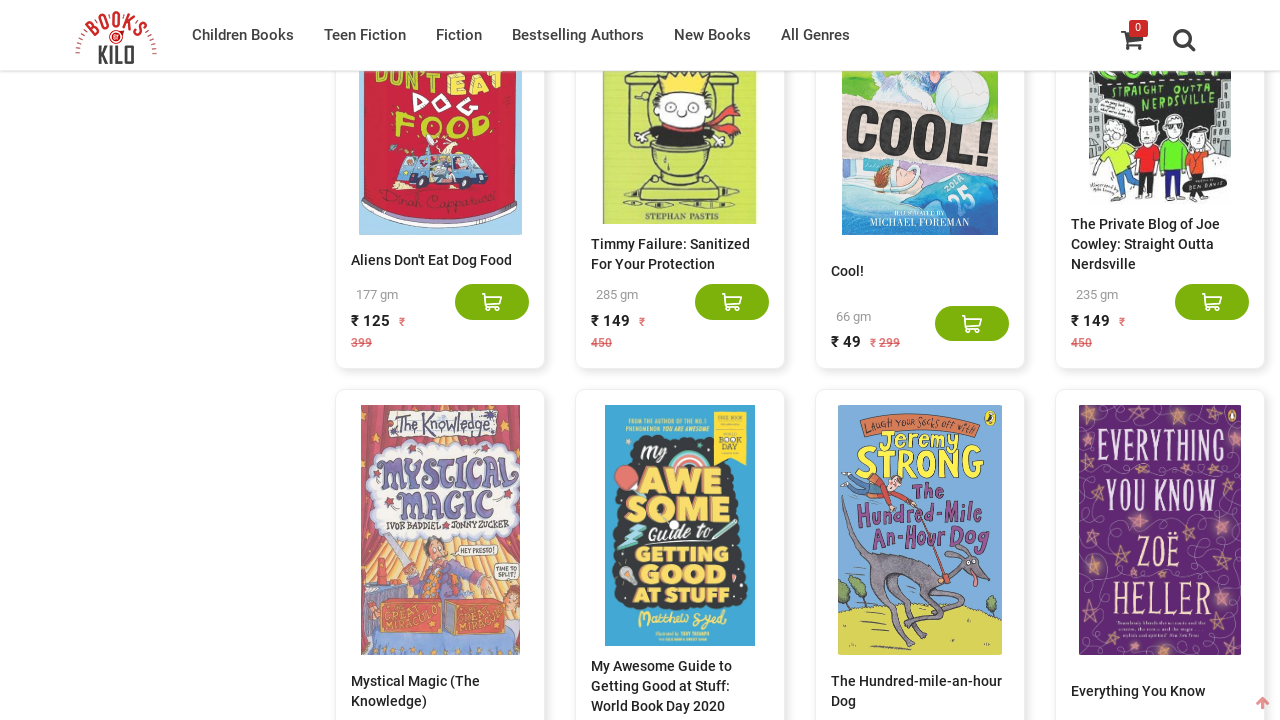

Scrolled to bottom of page
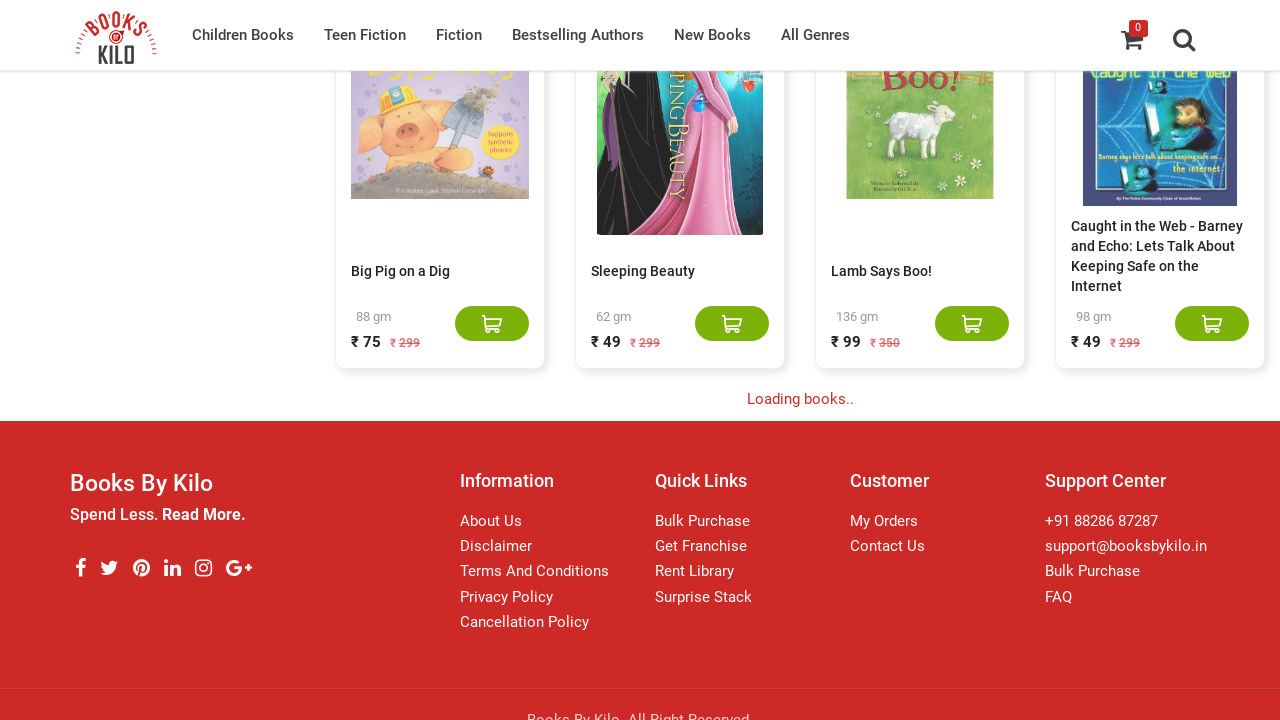

Waited 3 seconds for new content to load
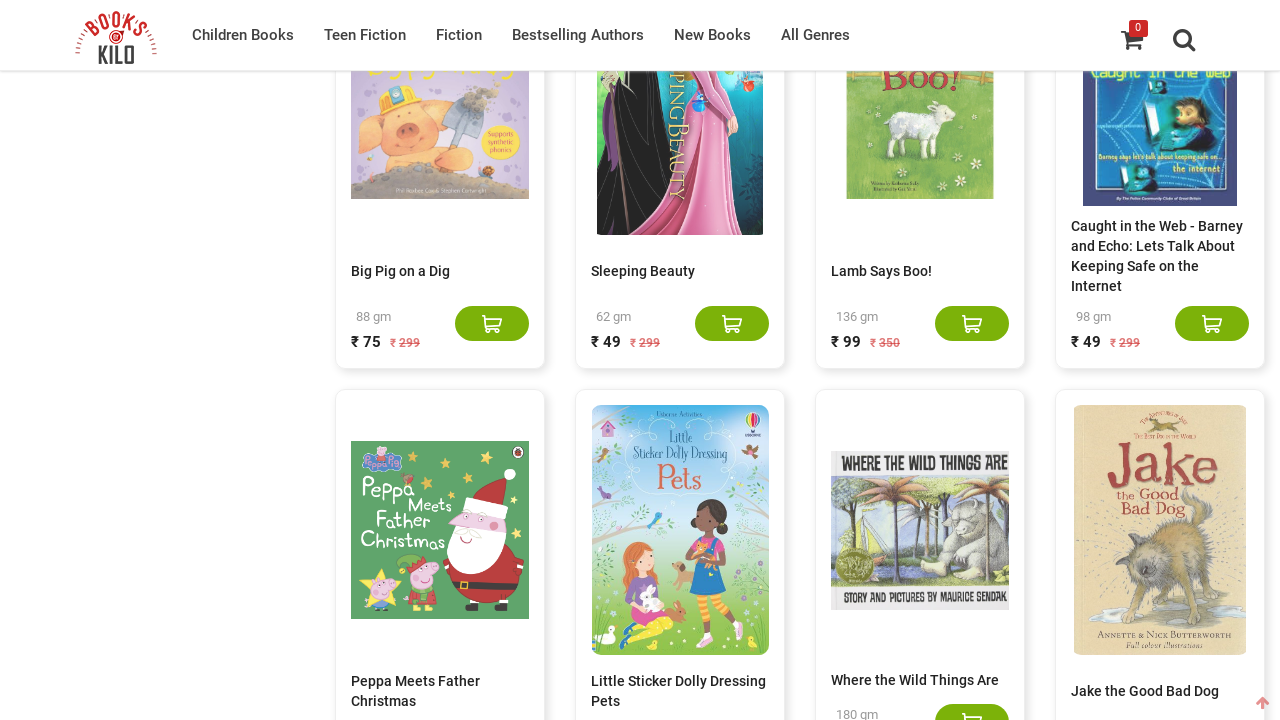

Counted 360 book elements on page
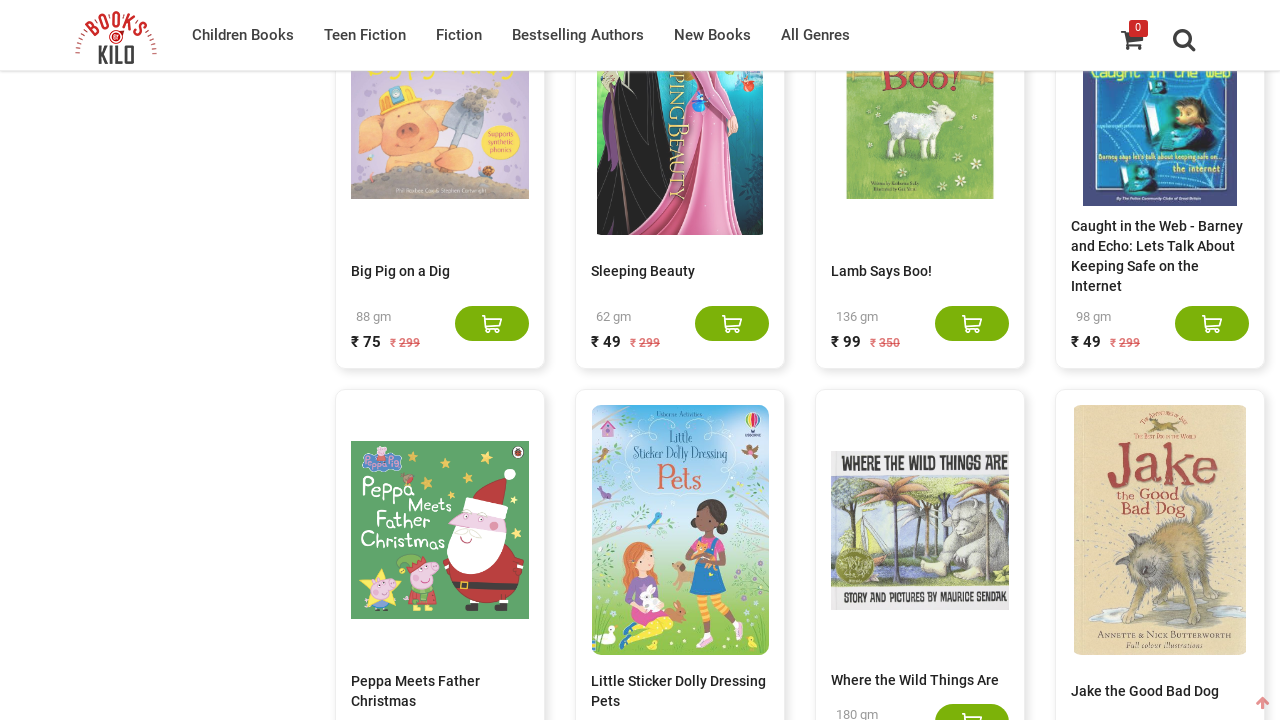

Scrolled to bottom of page
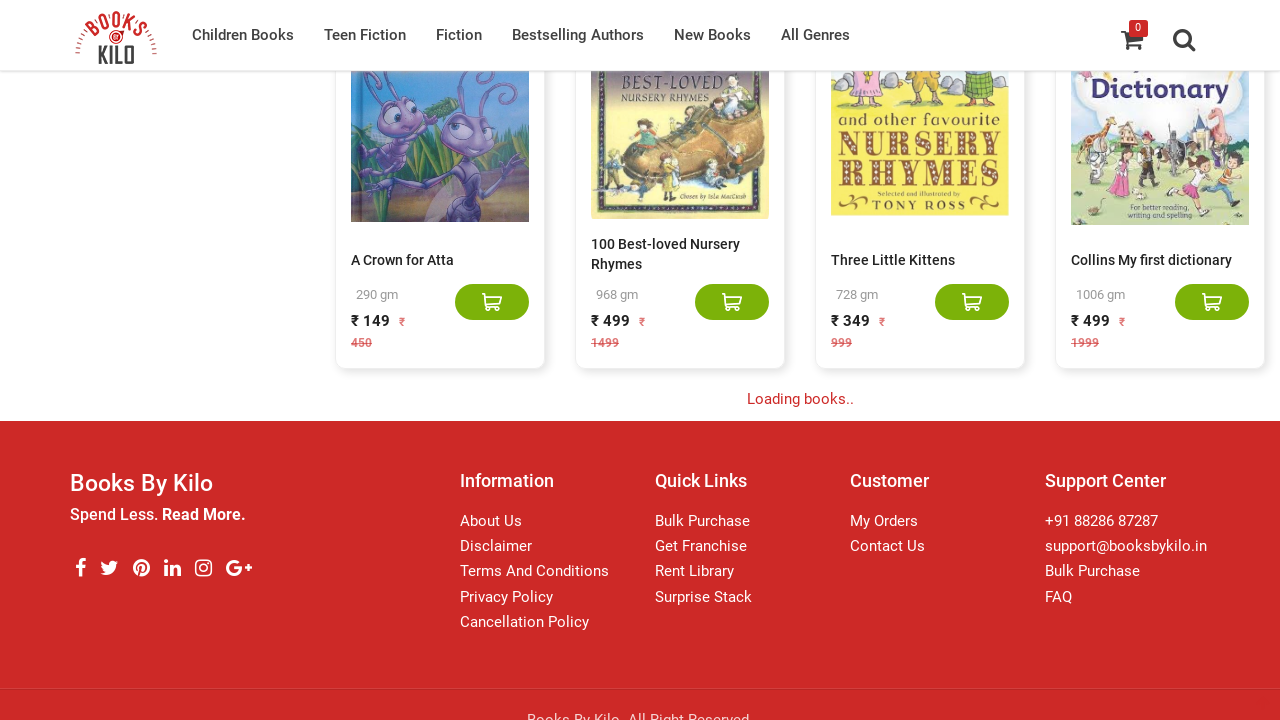

Waited 3 seconds for new content to load
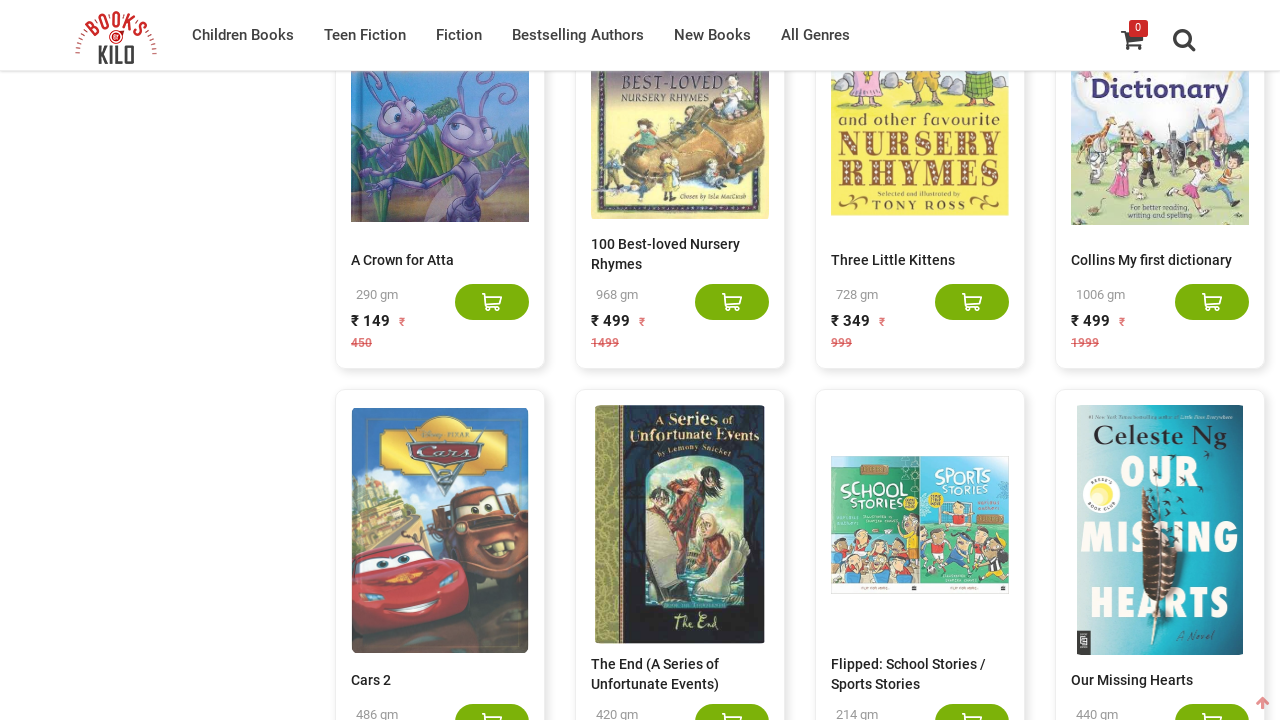

Counted 380 book elements on page
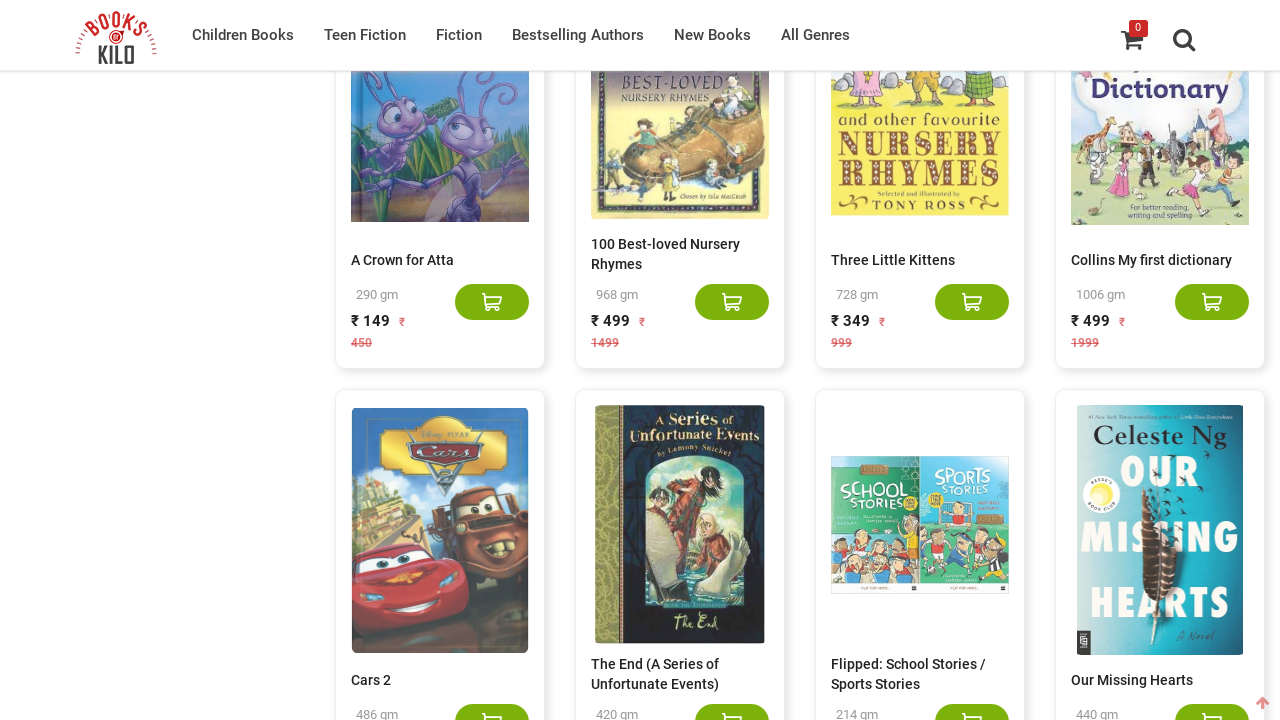

Scrolled to bottom of page
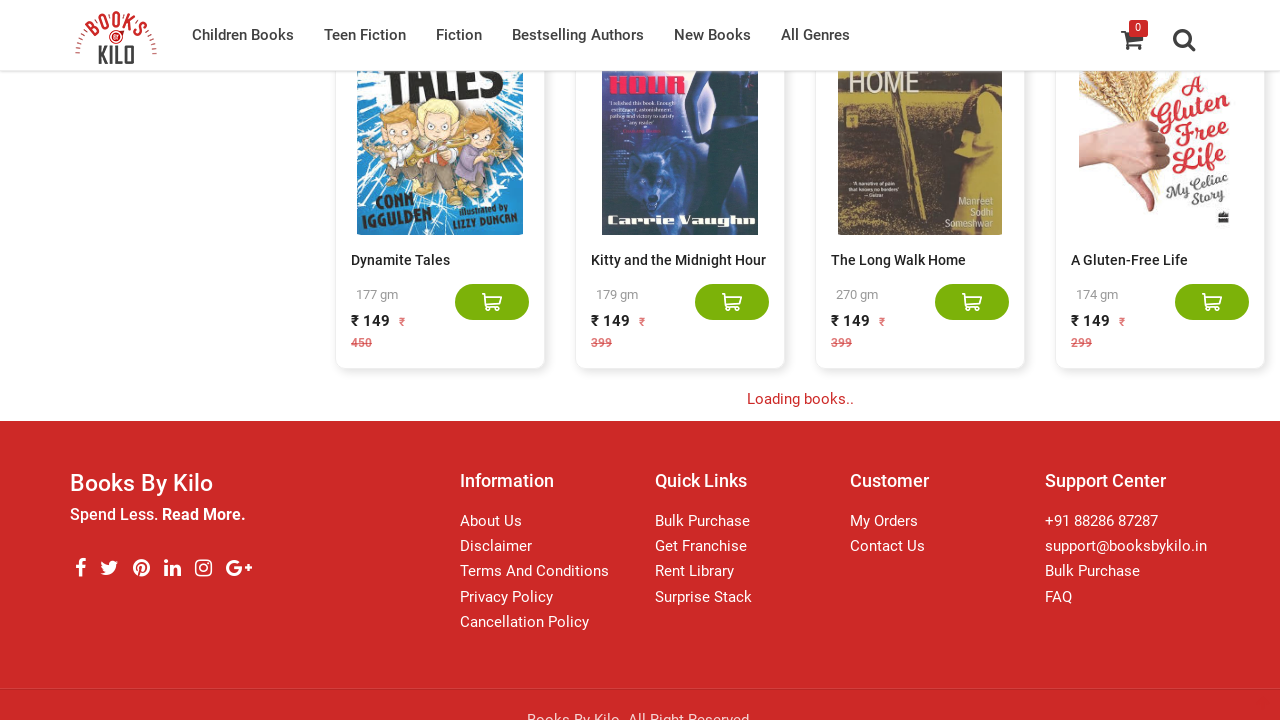

Waited 3 seconds for new content to load
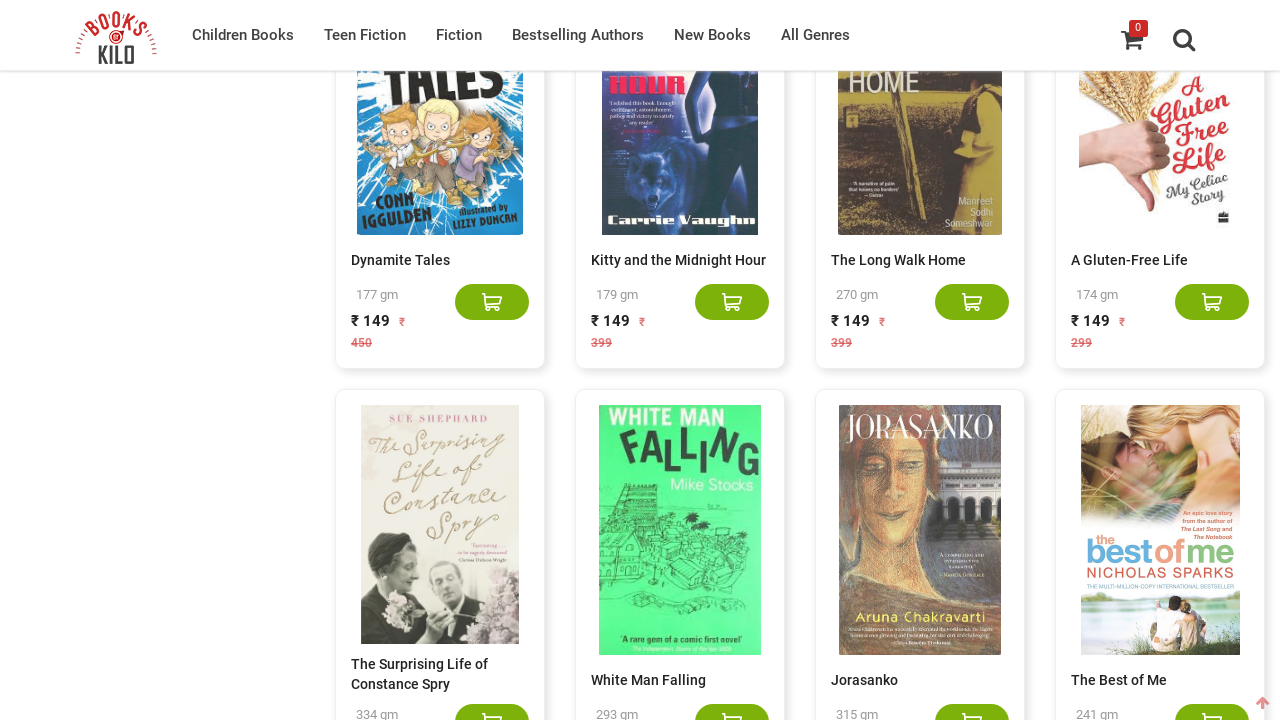

Counted 400 book elements on page
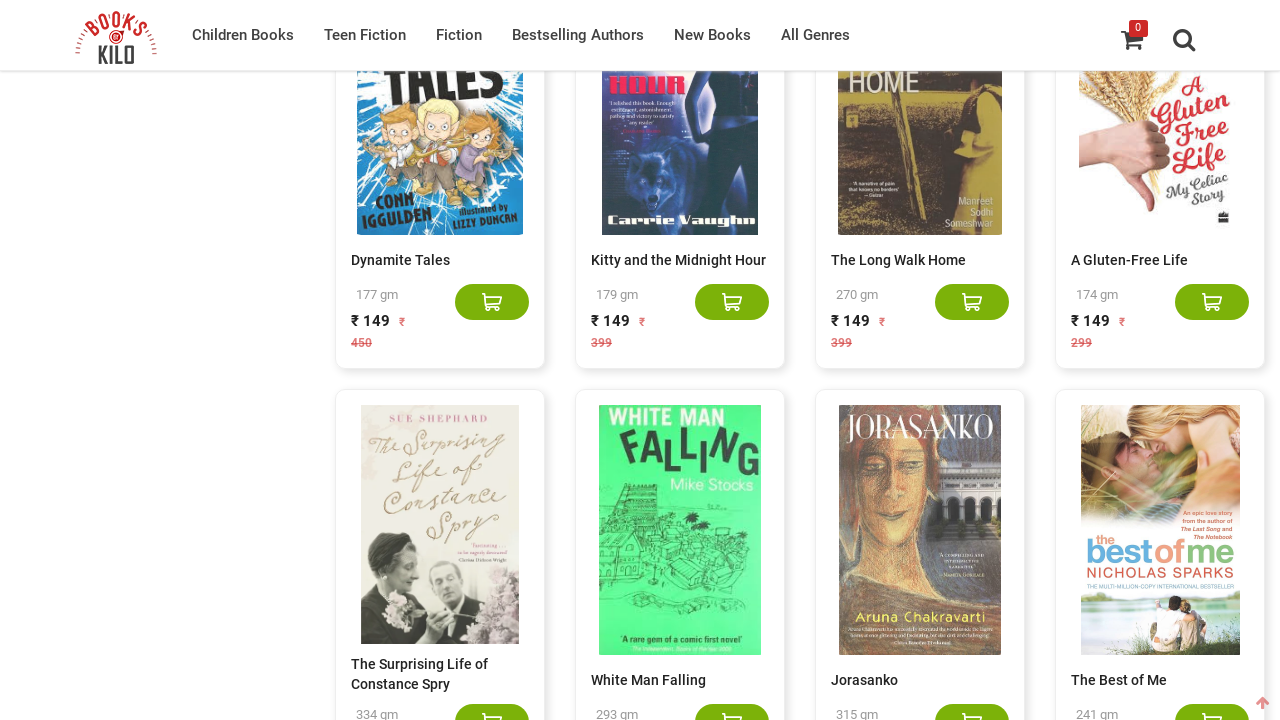

Scrolled to bottom of page
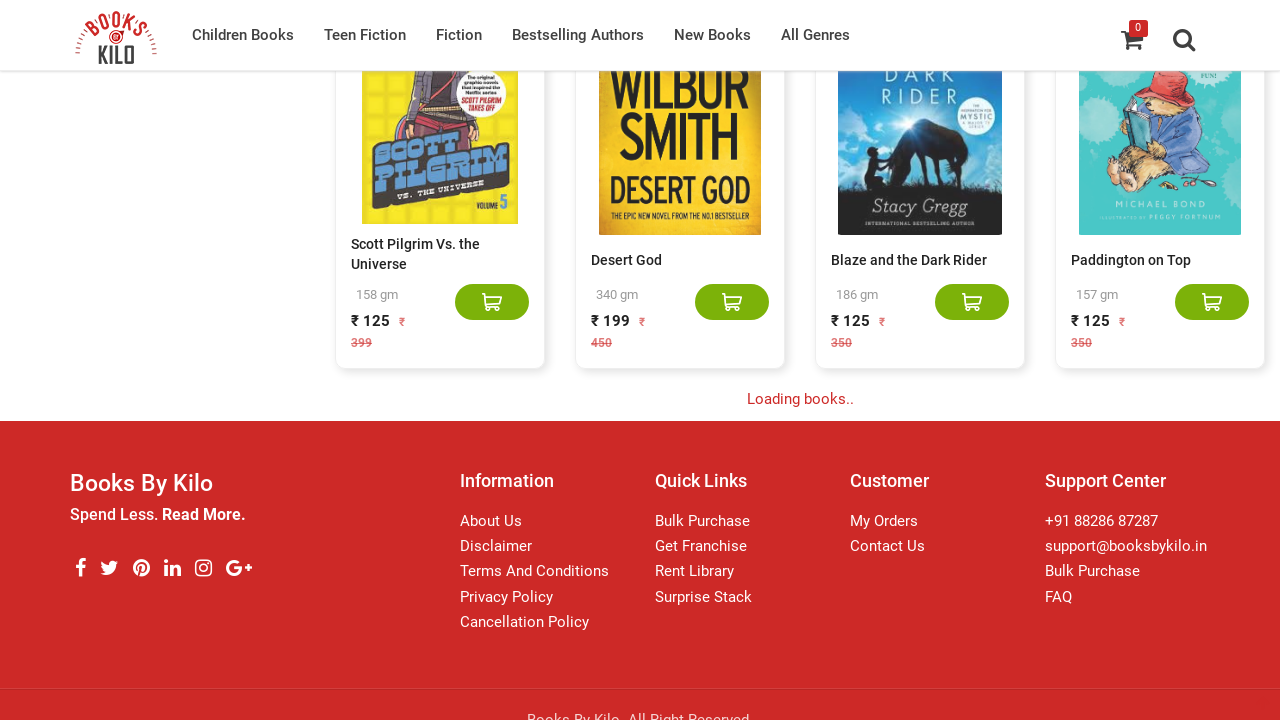

Waited 3 seconds for new content to load
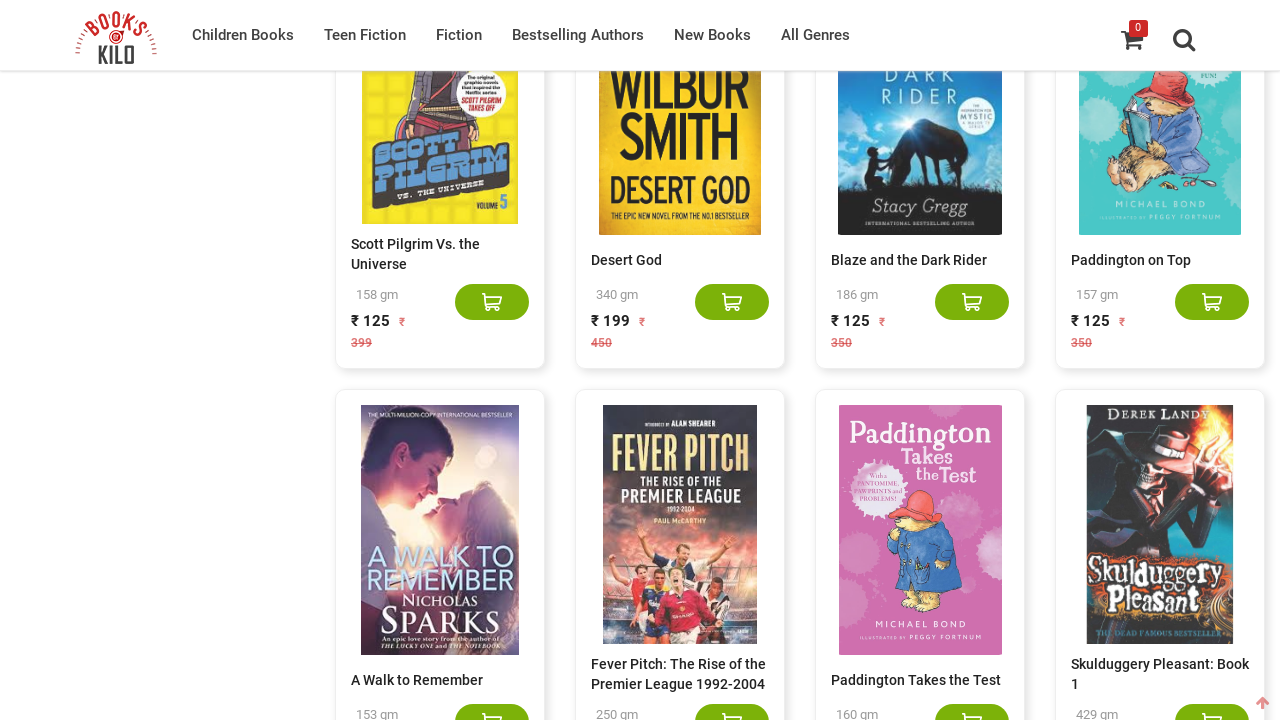

Final confirmation that book listings are stable
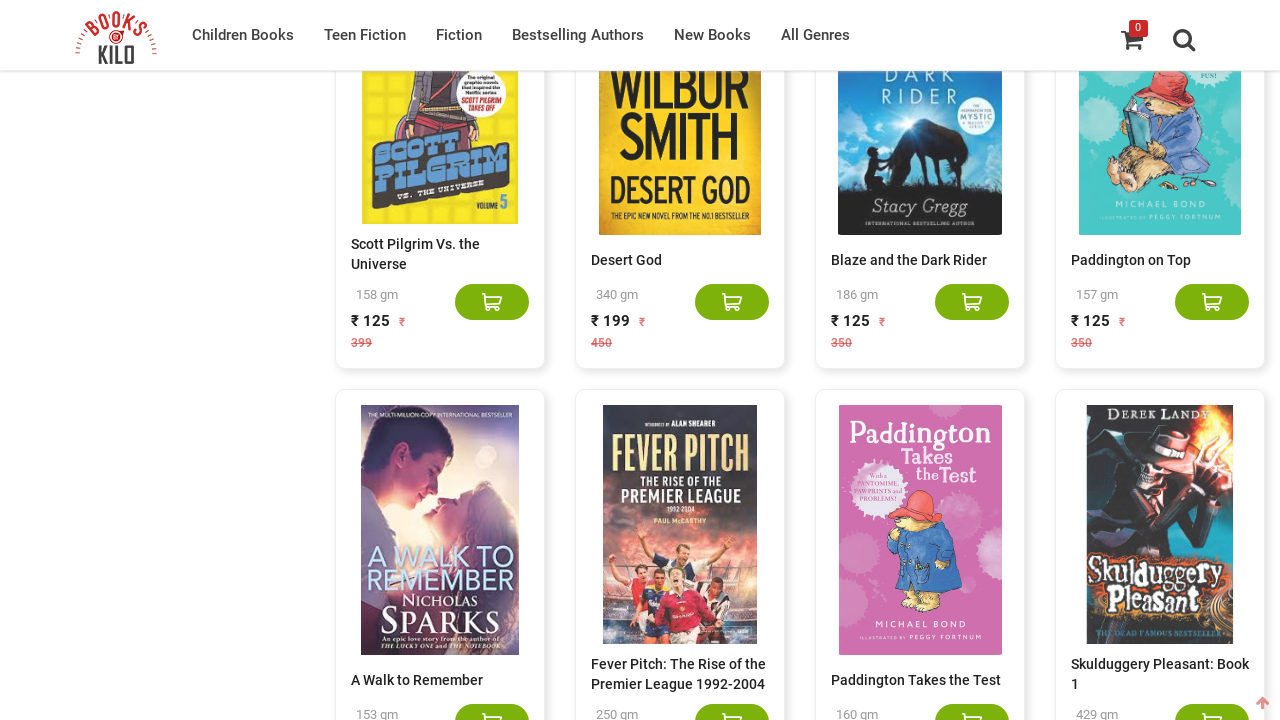

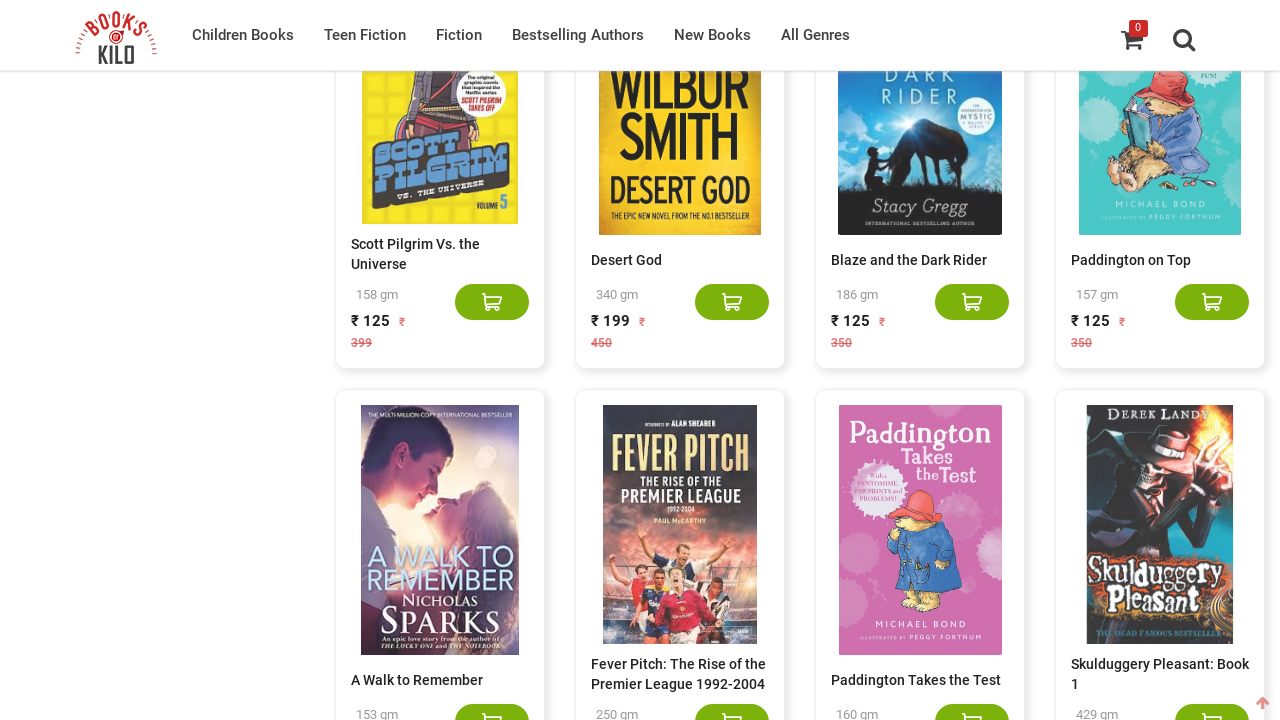